Tests multiple registration scenarios on a demo form including valid credentials with various username/password lengths (3-40 chars for username, 8-20 chars for password) and invalid scenarios like empty fields, boundary violations, and formatting errors.

Starting URL: https://anatoly-karpovich.github.io/demo-login-form/

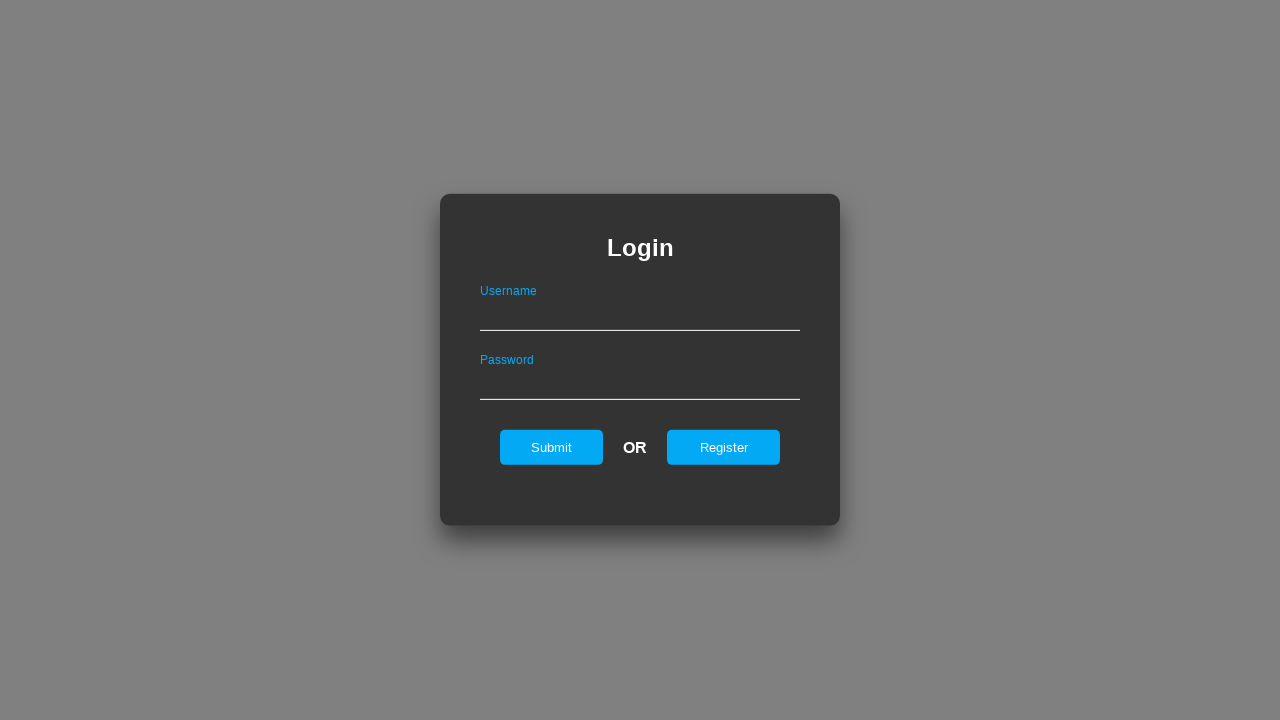

Navigated to demo login form page for valid registration scenario
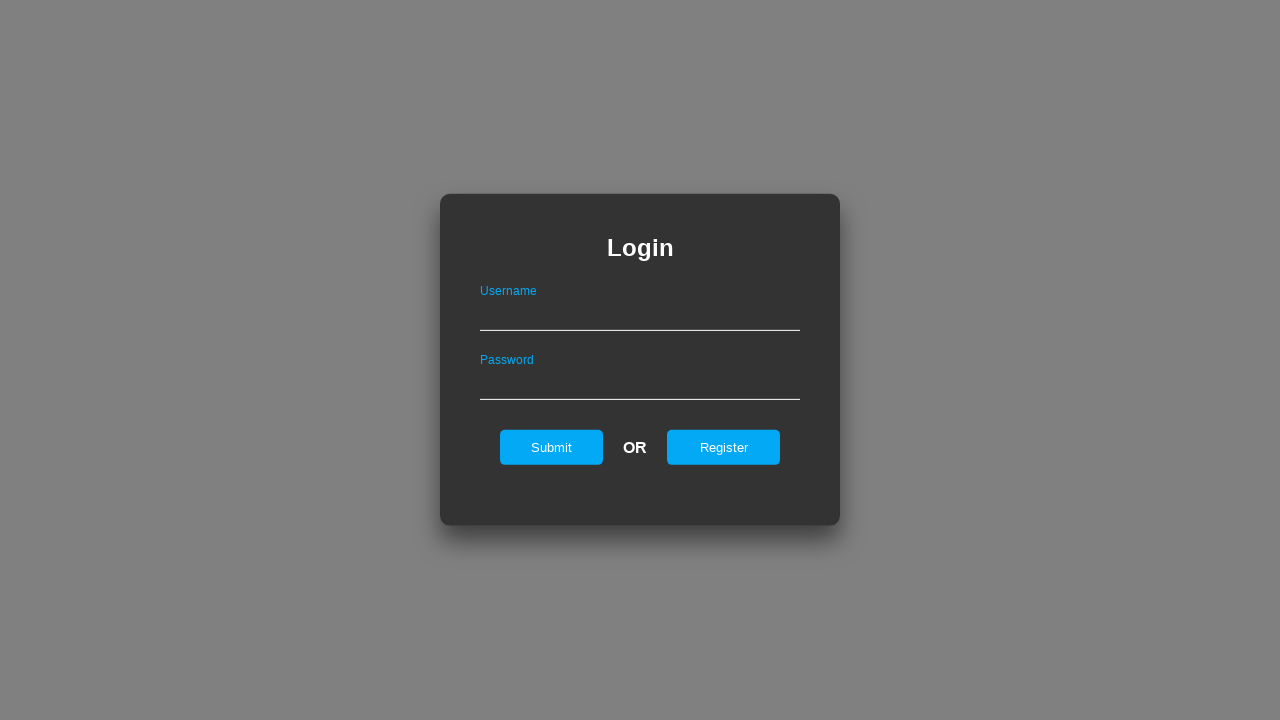

Clicked register button to open registration form at (724, 447) on #registerOnLogin
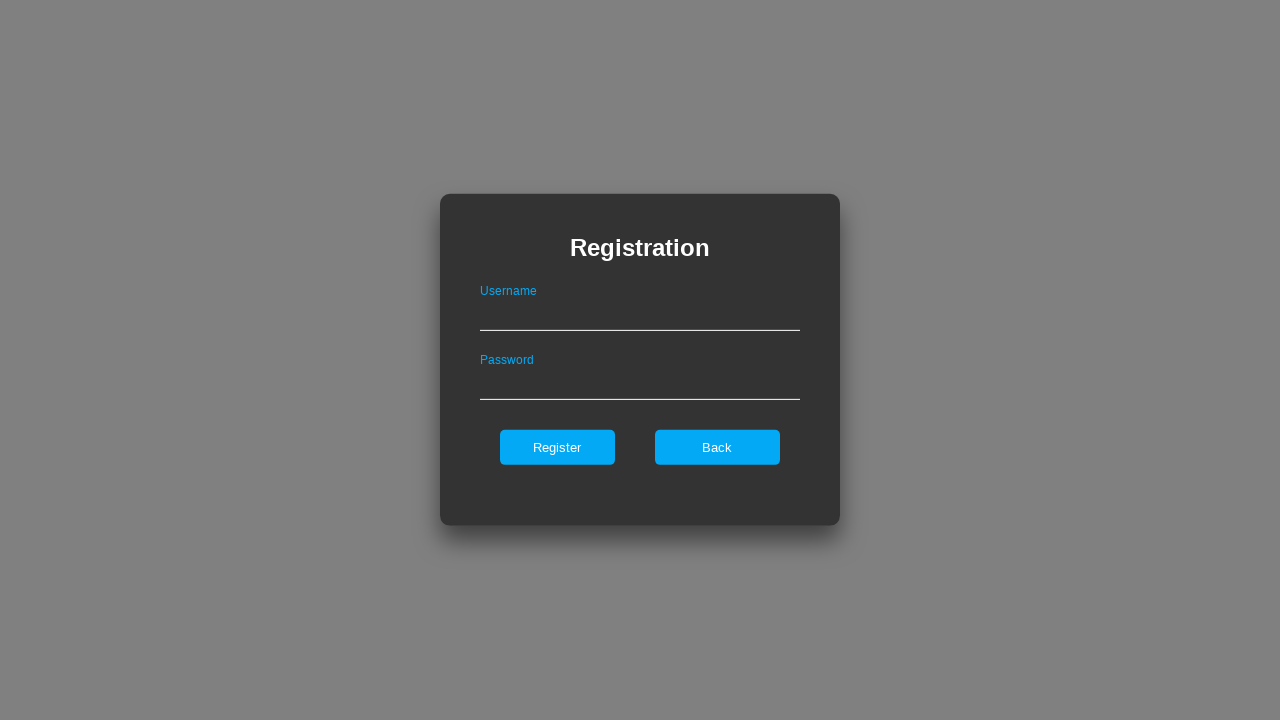

Filled username field with 'TestUser001' on #userNameOnRegister
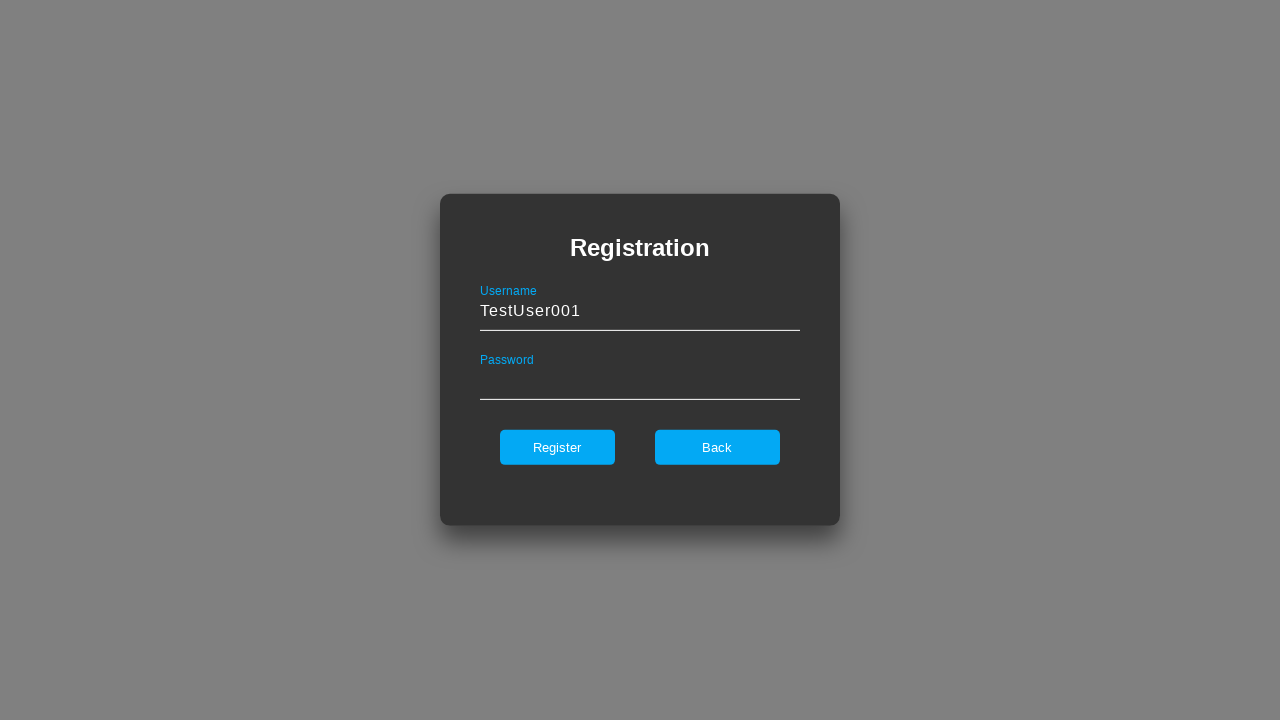

Filled password field with 'ValidPass123' on #passwordOnRegister
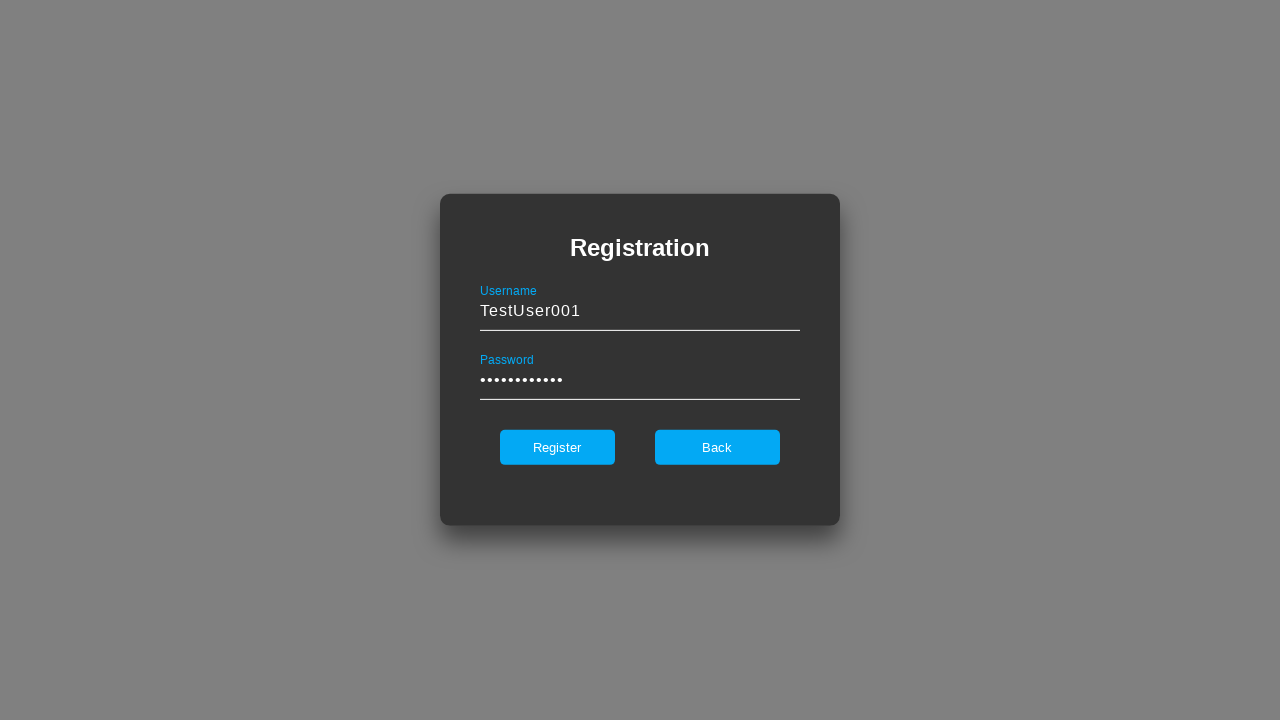

Clicked register button to submit form with valid credentials at (557, 447) on #register
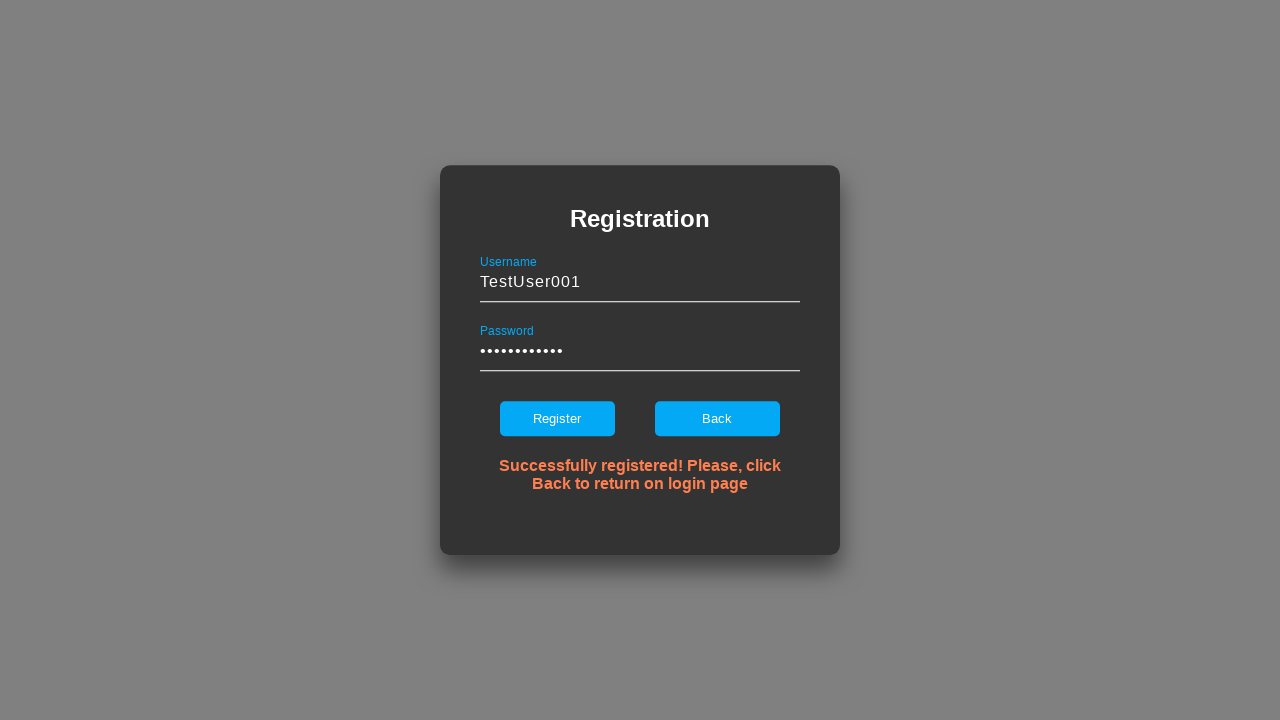

Error message element loaded after valid registration attempt
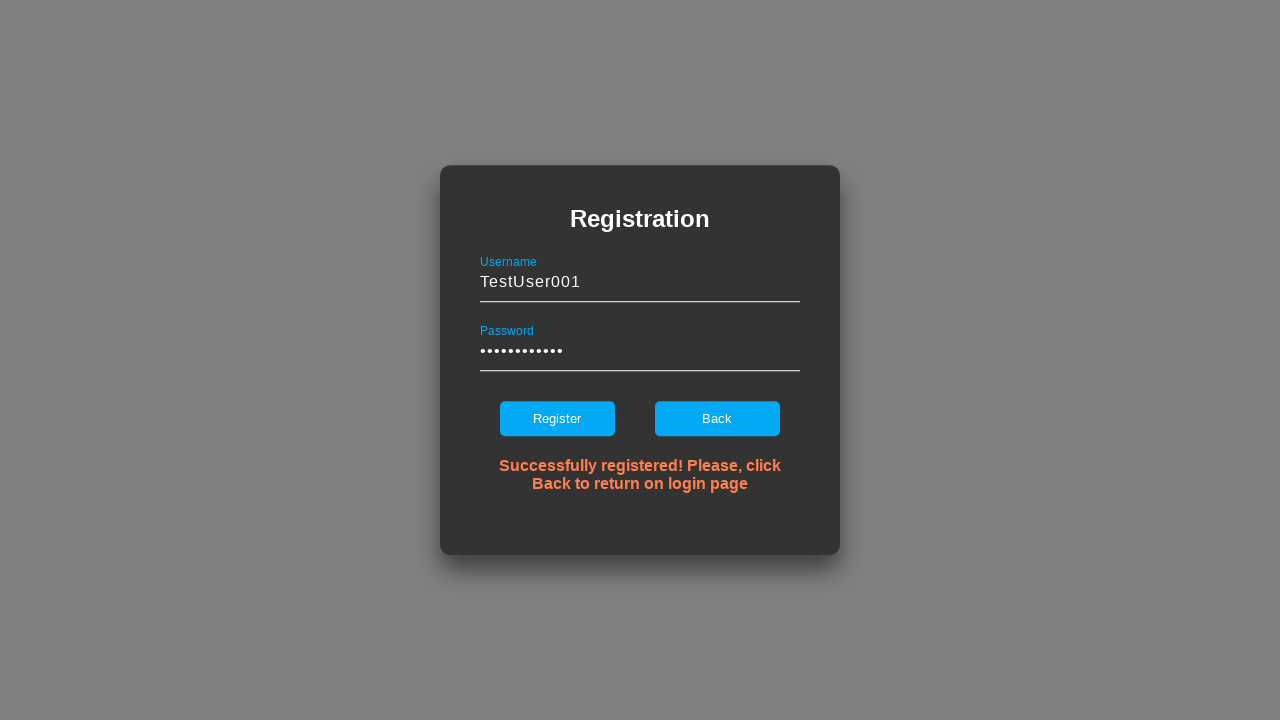

Navigated to demo login form page for valid registration scenario
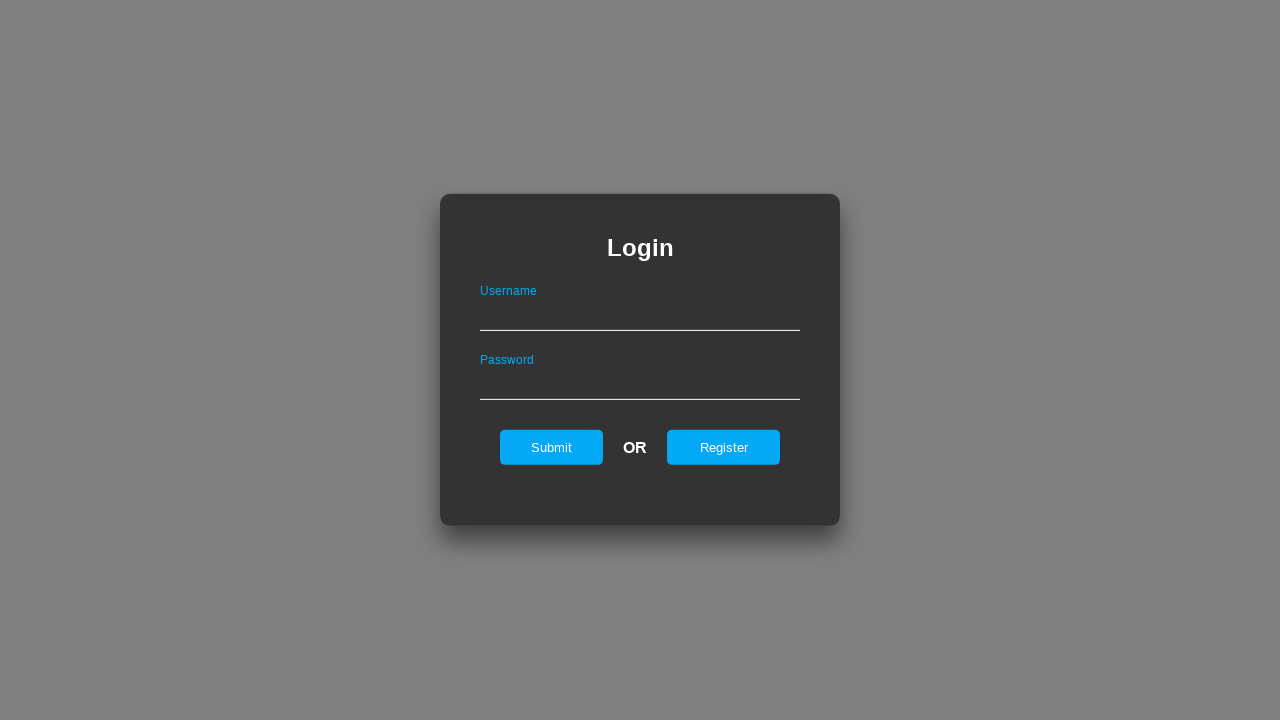

Clicked register button to open registration form at (724, 447) on #registerOnLogin
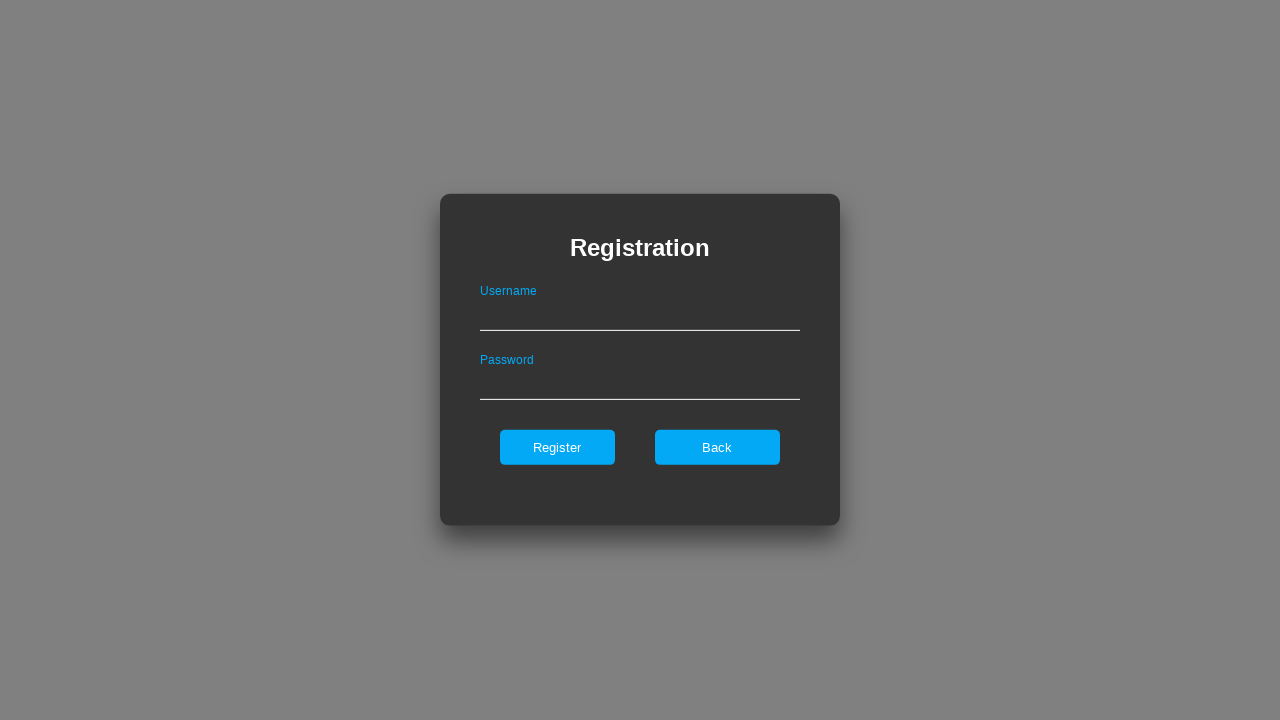

Filled username field with 'Joe' on #userNameOnRegister
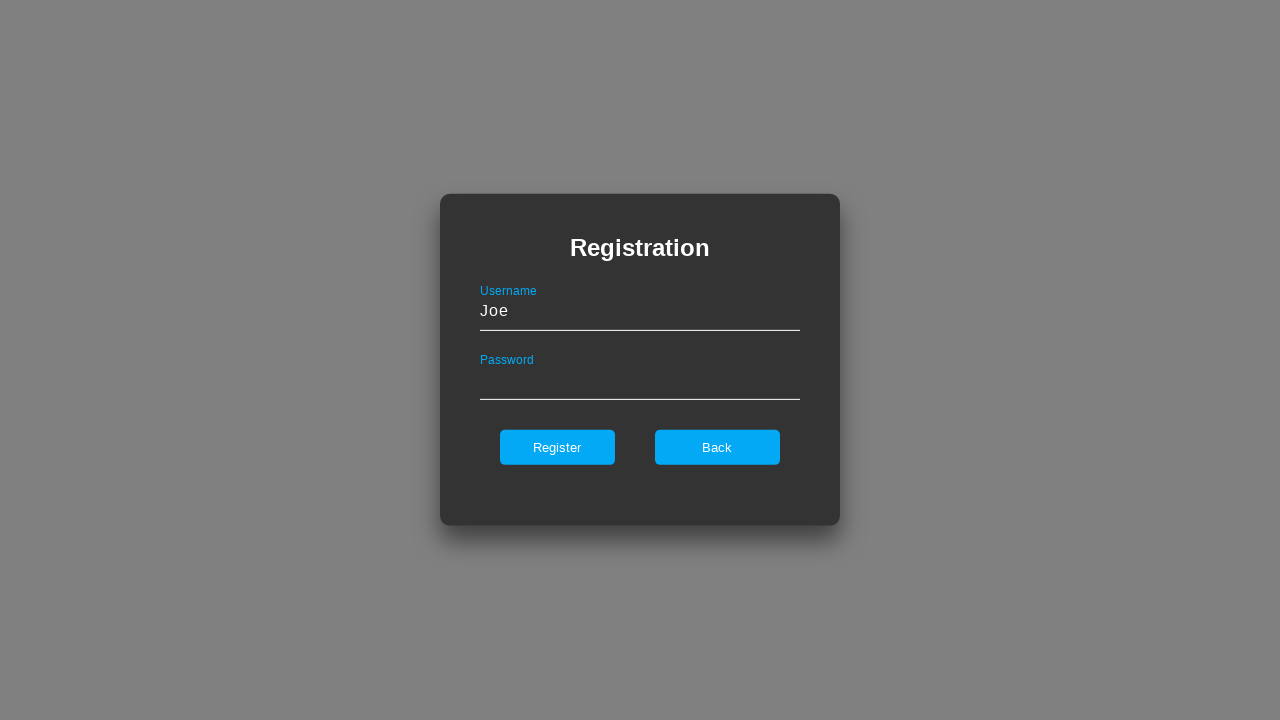

Filled password field with 'Kfleofnnej34f' on #passwordOnRegister
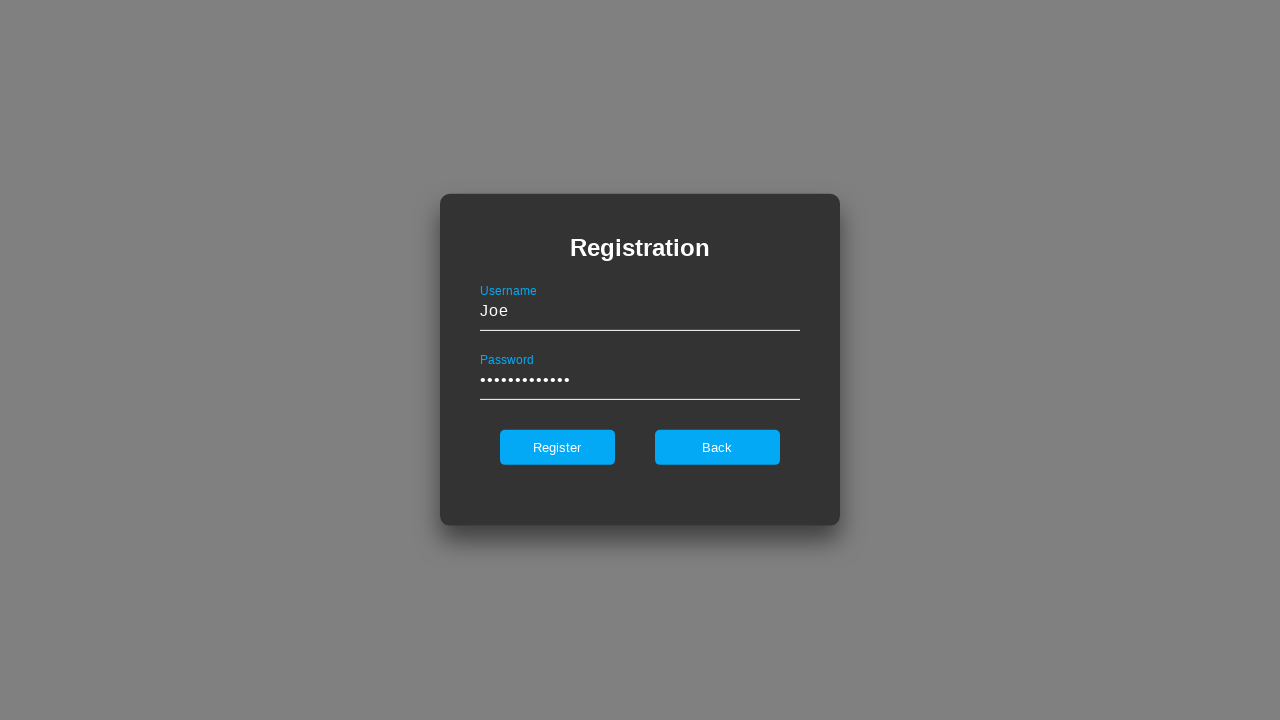

Clicked register button to submit form with valid credentials at (557, 447) on #register
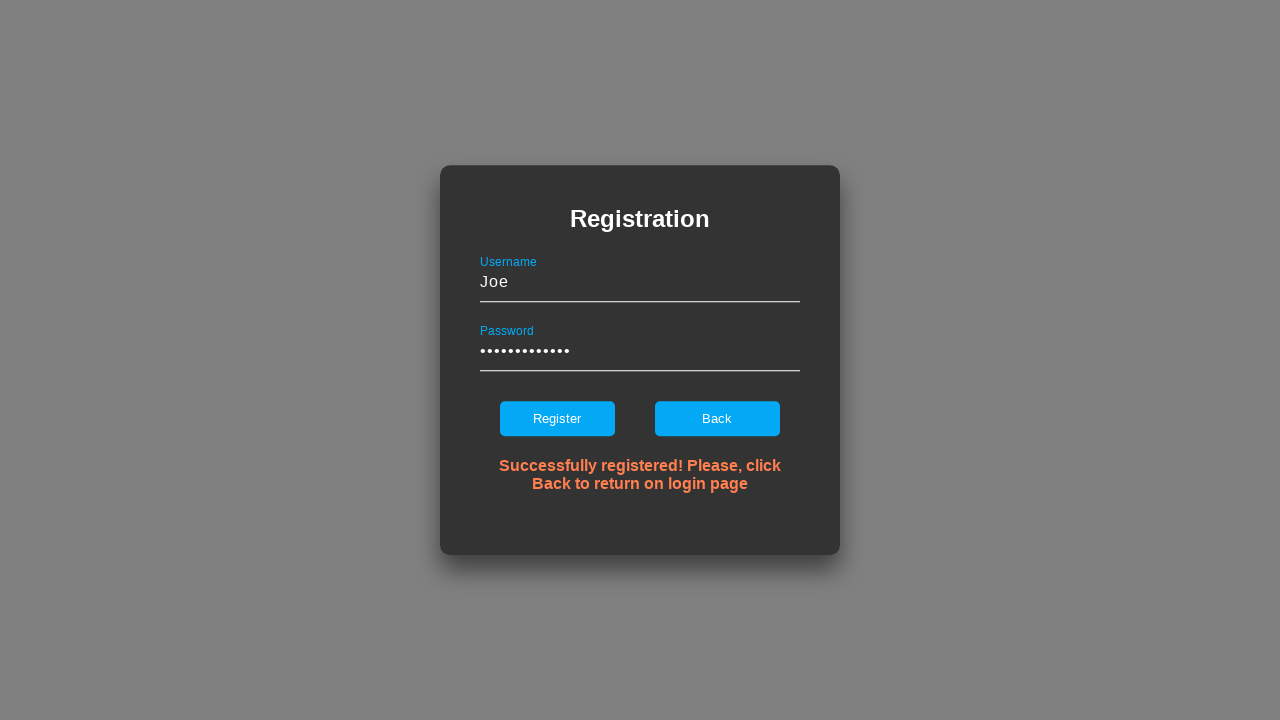

Error message element loaded after valid registration attempt
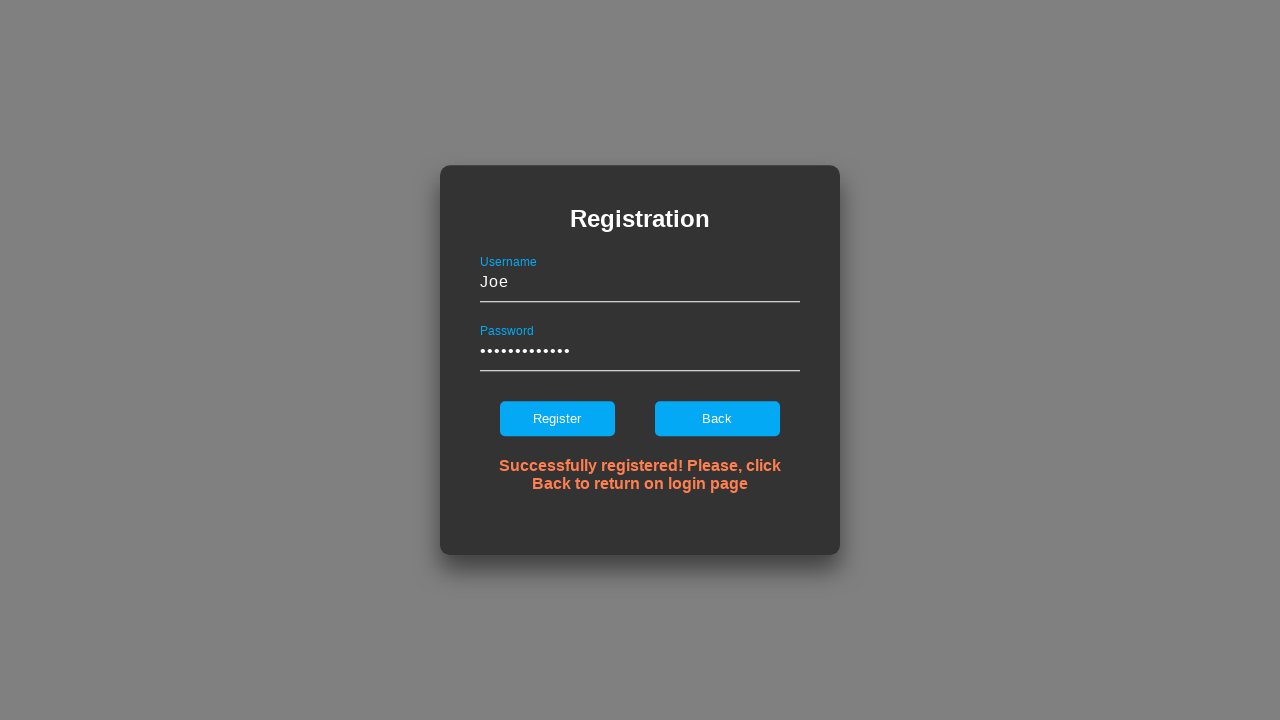

Navigated to demo login form page for valid registration scenario
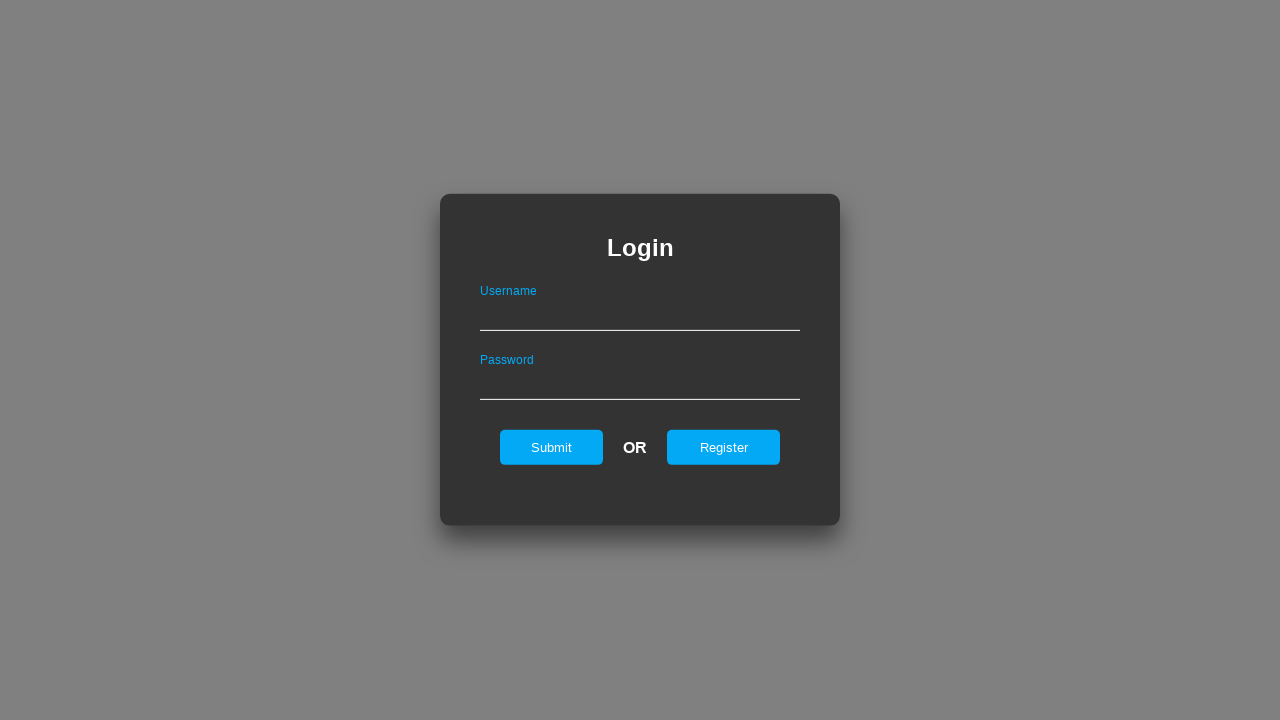

Clicked register button to open registration form at (724, 447) on #registerOnLogin
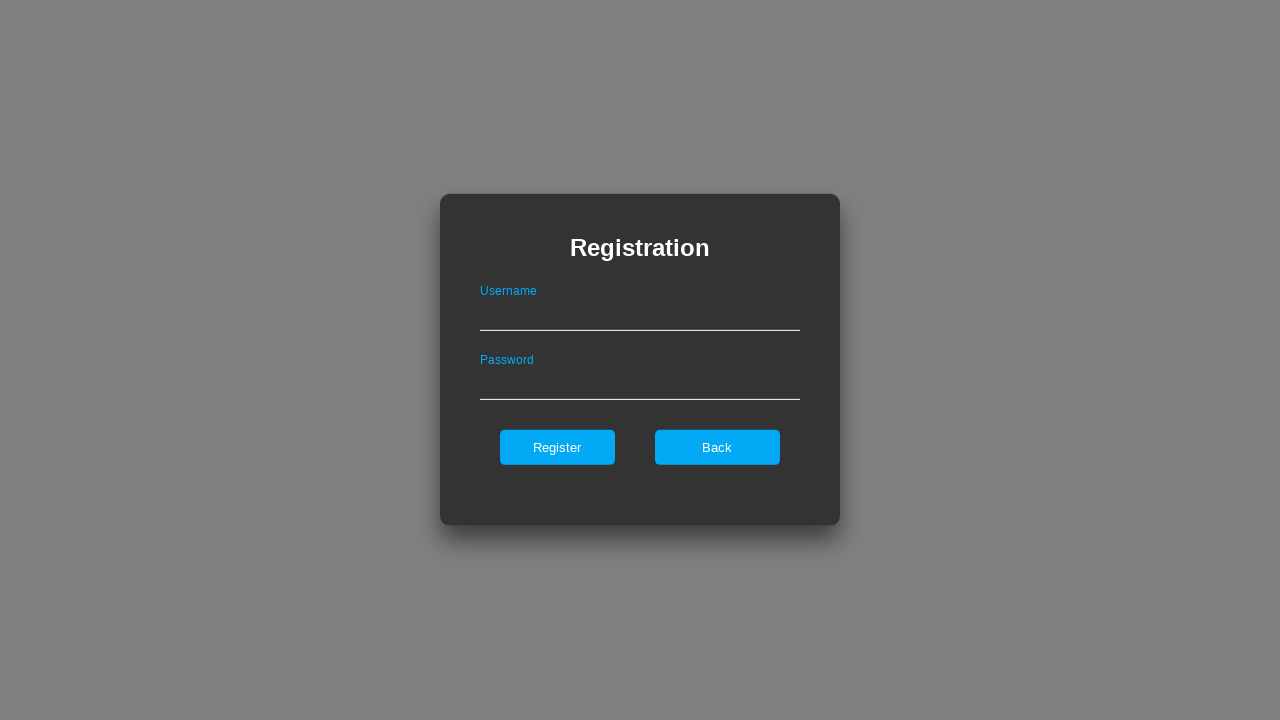

Filled username field with 'User 1234567890 1234567890 1234567890 12' on #userNameOnRegister
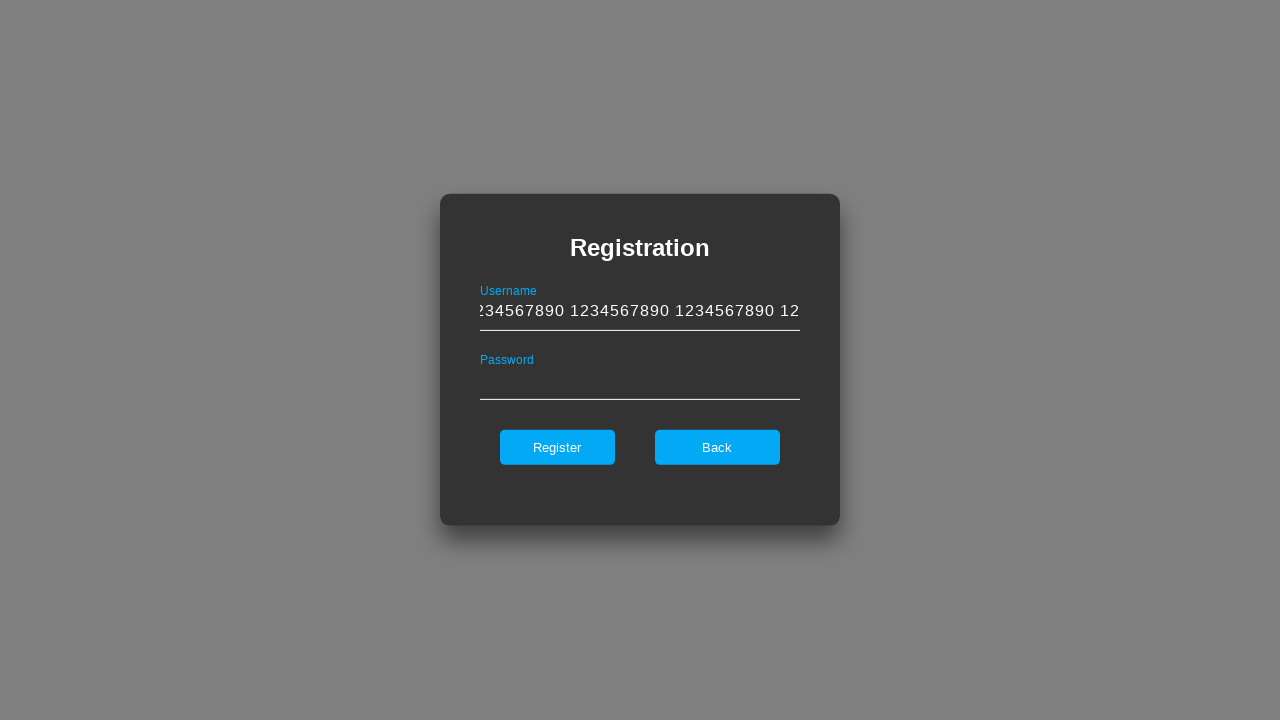

Filled password field with 'jJ62oSsfI12345' on #passwordOnRegister
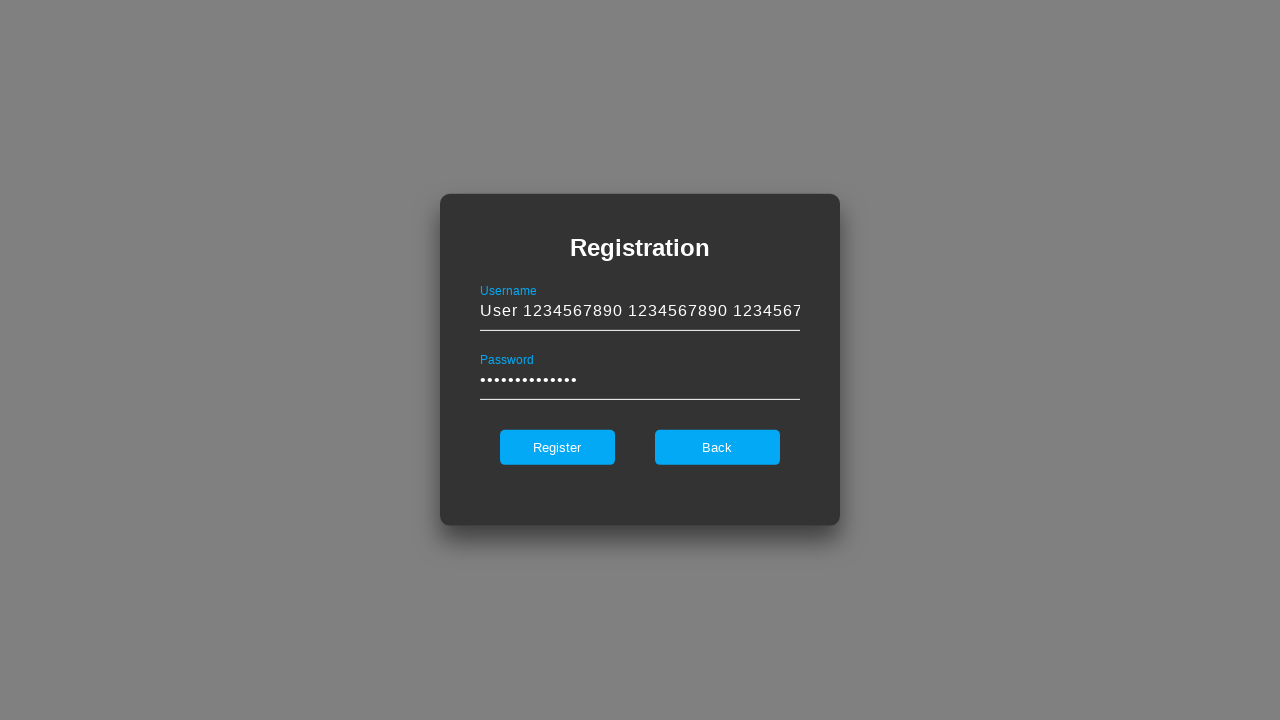

Clicked register button to submit form with valid credentials at (557, 447) on #register
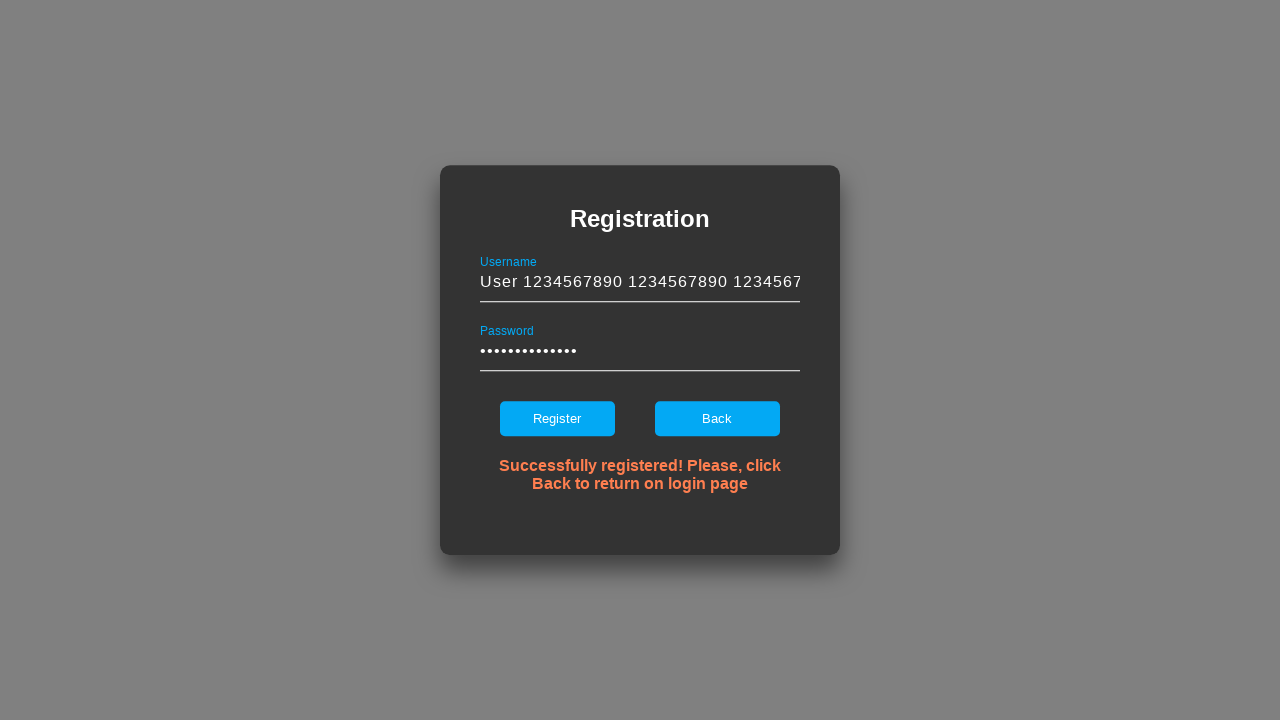

Error message element loaded after valid registration attempt
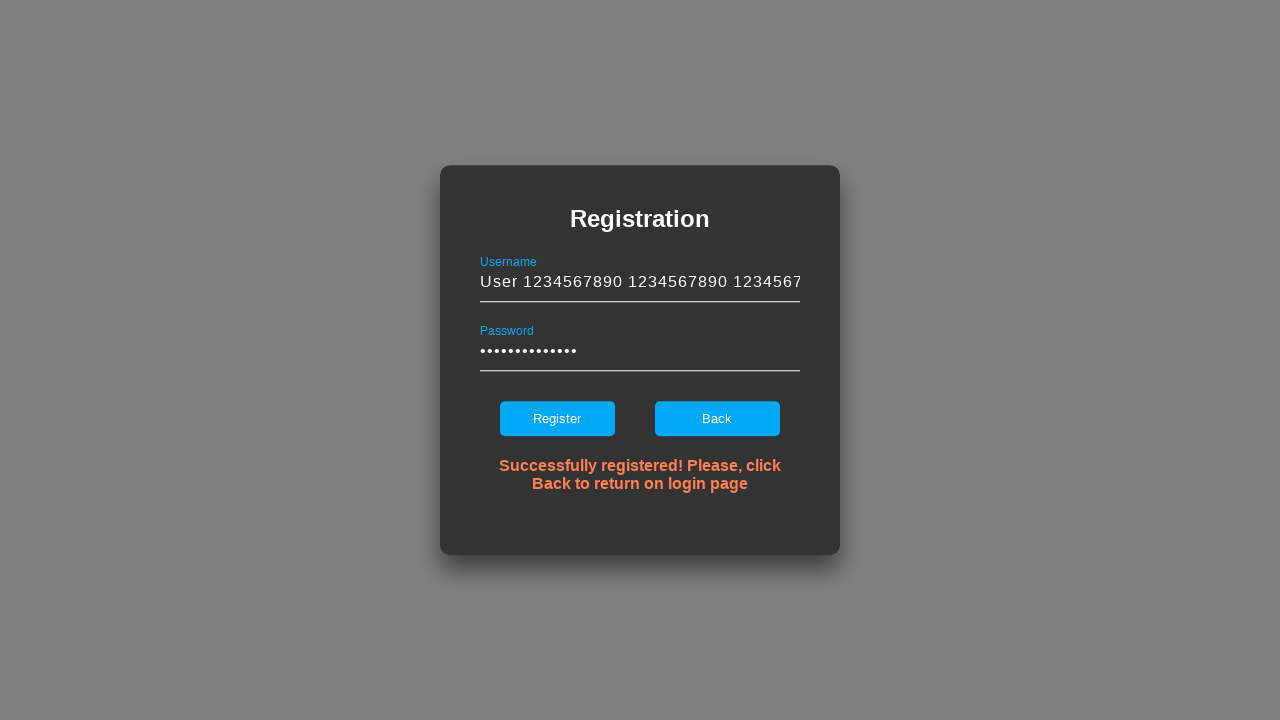

Navigated to demo login form page for invalid registration scenario
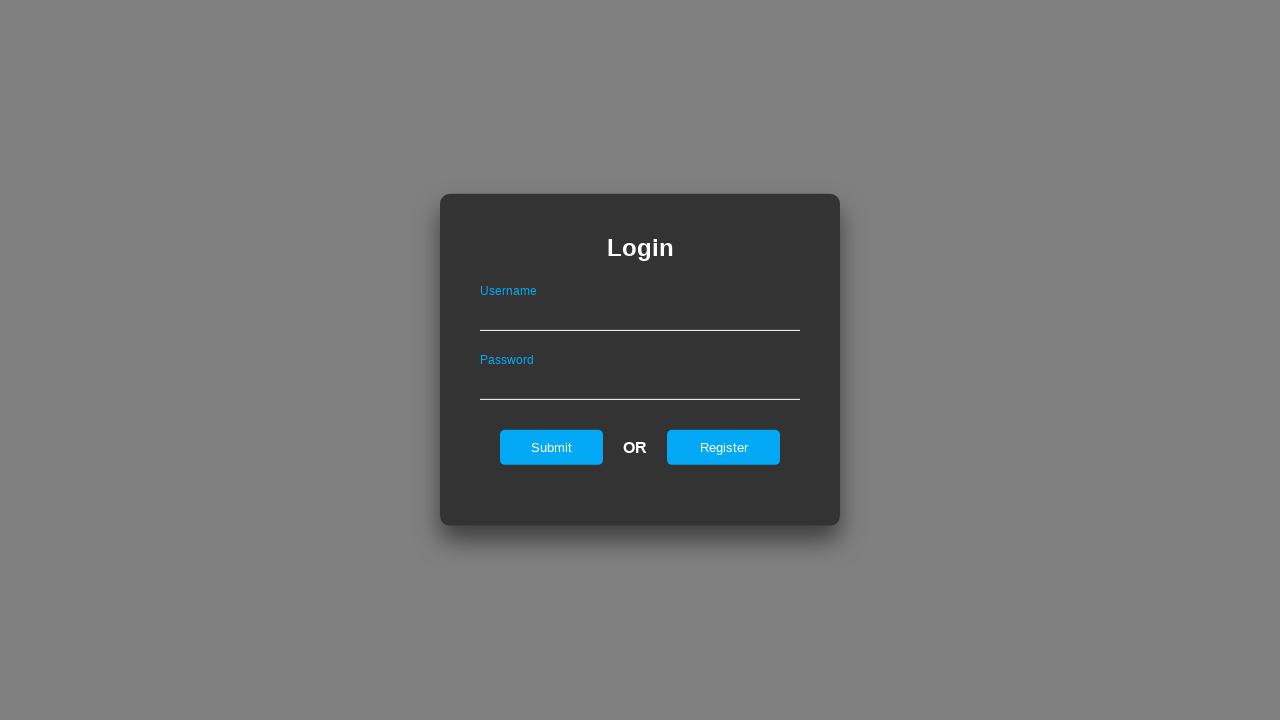

Clicked register button to open registration form at (724, 447) on #registerOnLogin
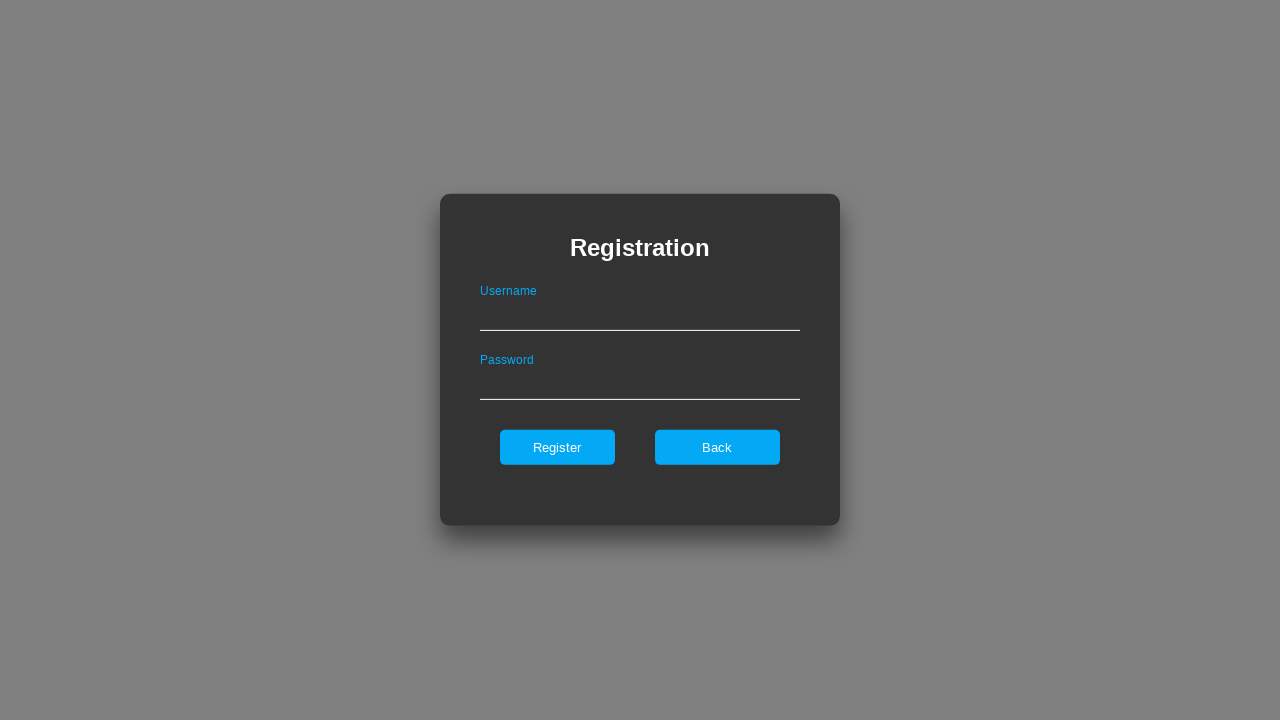

Filled username field with '' (invalid scenario) on #userNameOnRegister
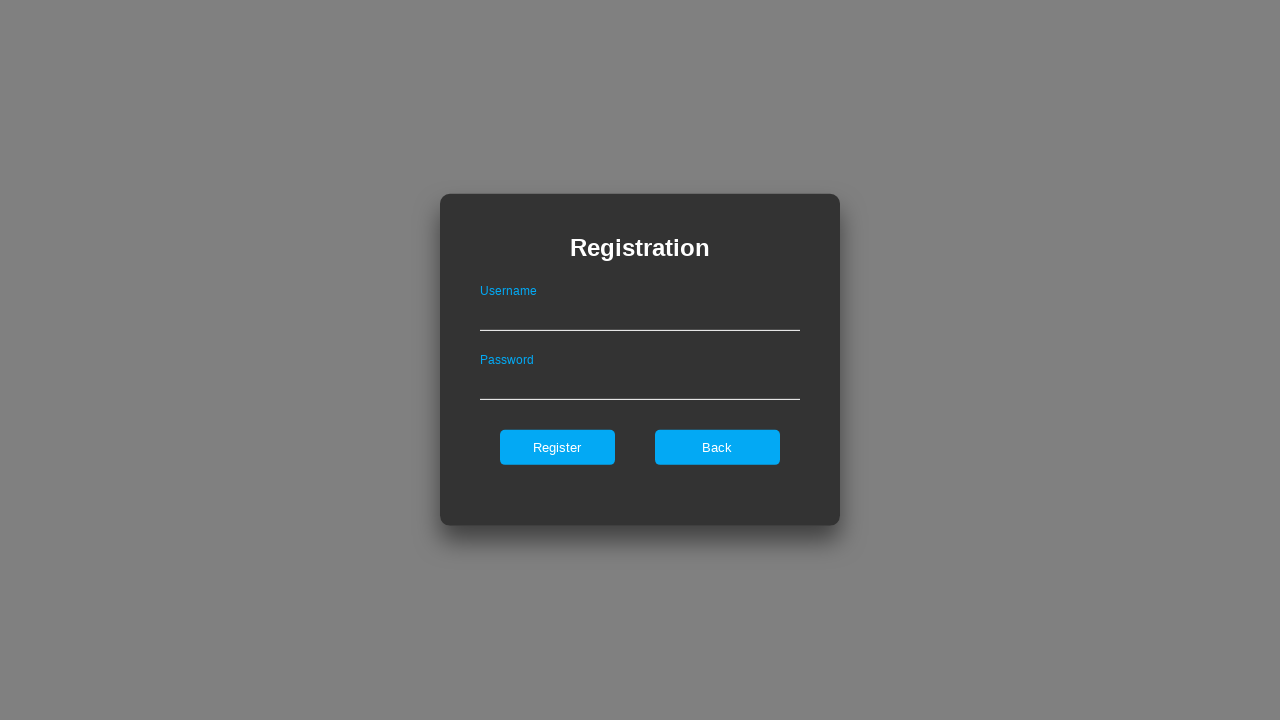

Filled password field with '' (invalid scenario) on #passwordOnRegister
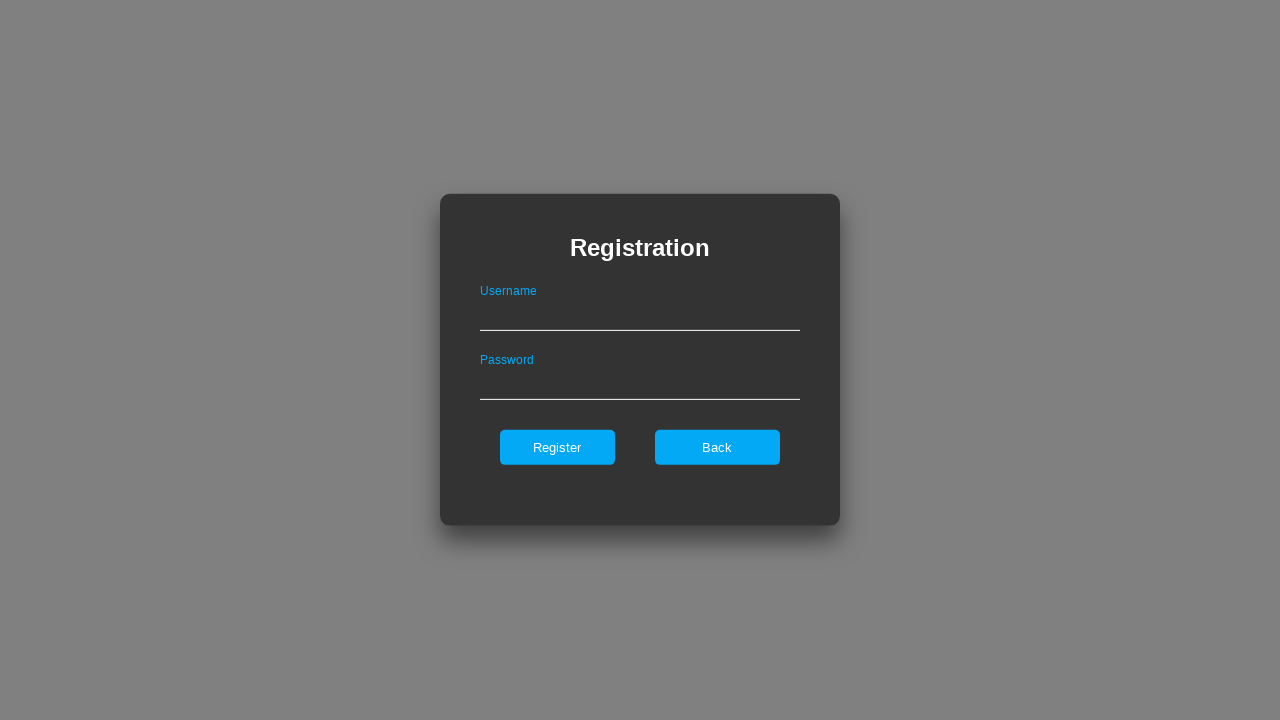

Clicked register button to submit form with invalid credentials at (557, 447) on #register
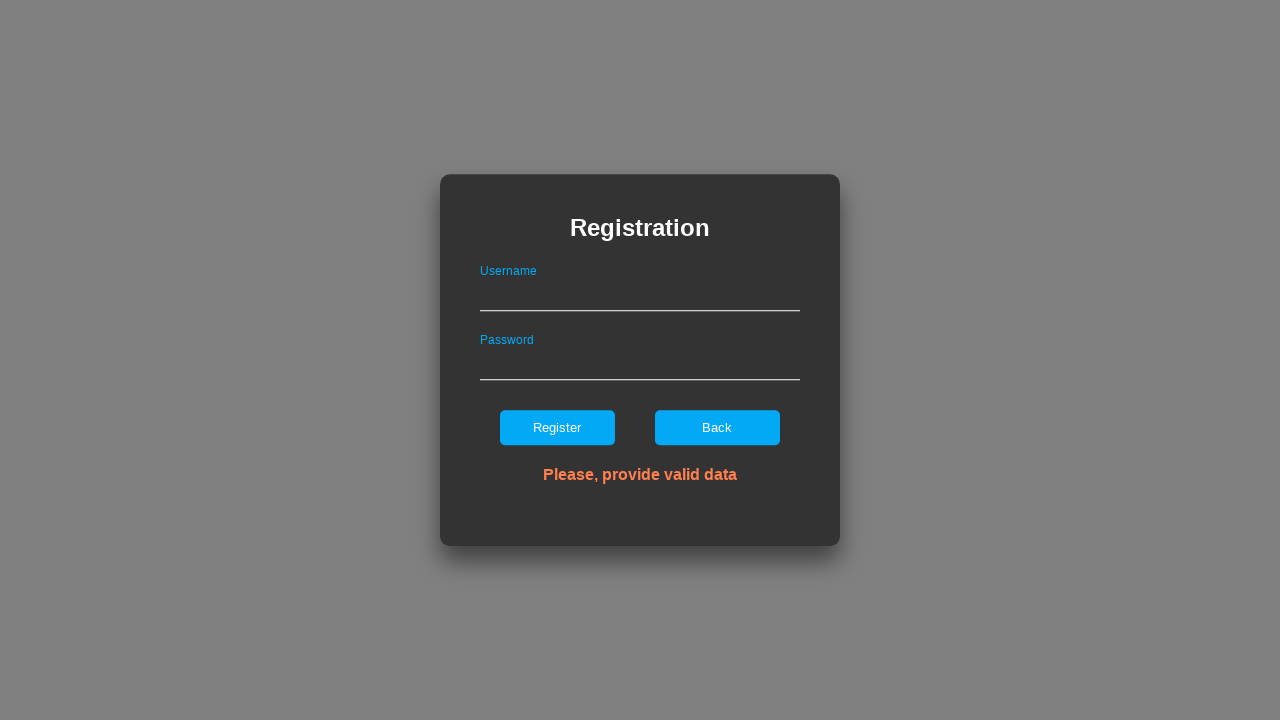

Error message element loaded after invalid registration attempt
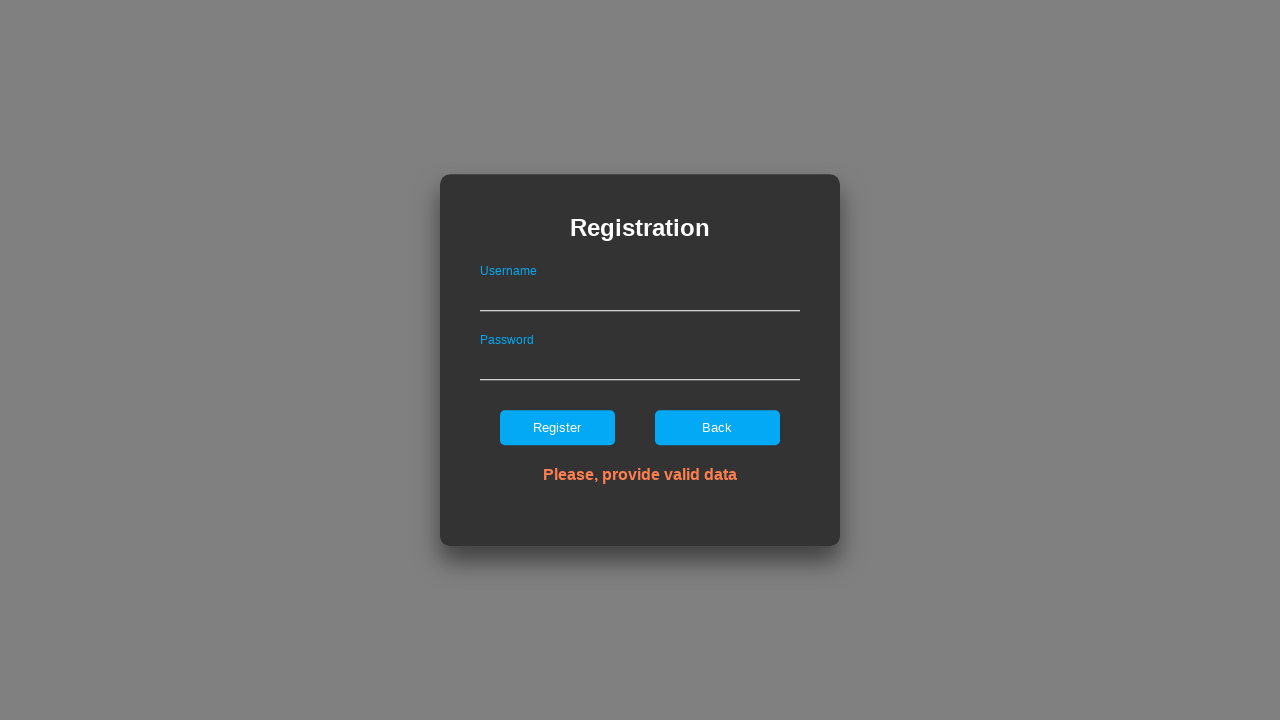

Navigated to demo login form page for invalid registration scenario
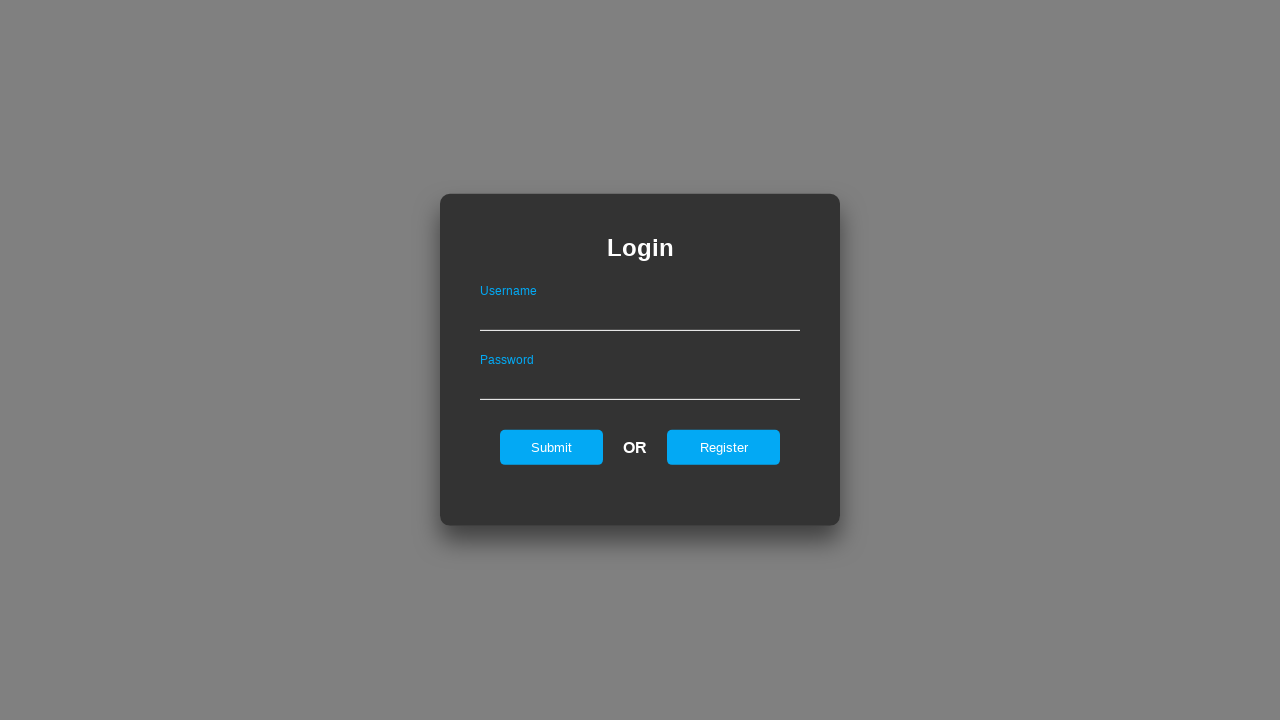

Clicked register button to open registration form at (724, 447) on #registerOnLogin
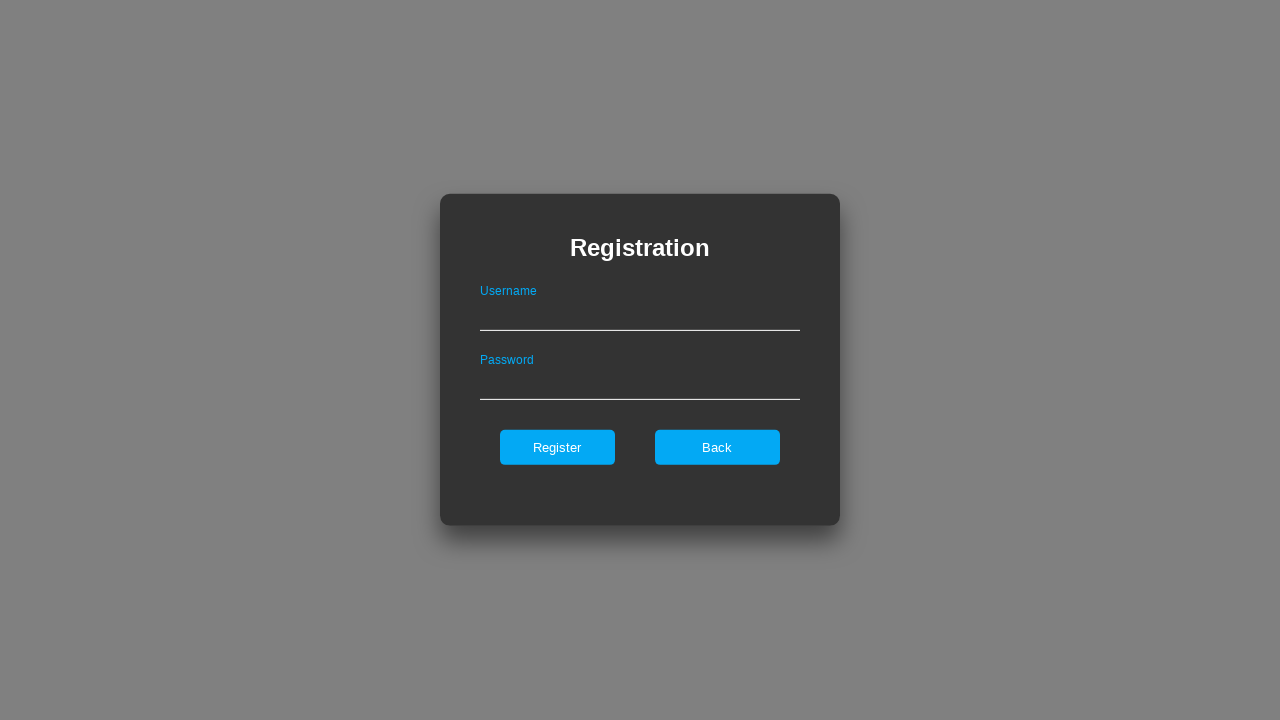

Filled username field with '' (invalid scenario) on #userNameOnRegister
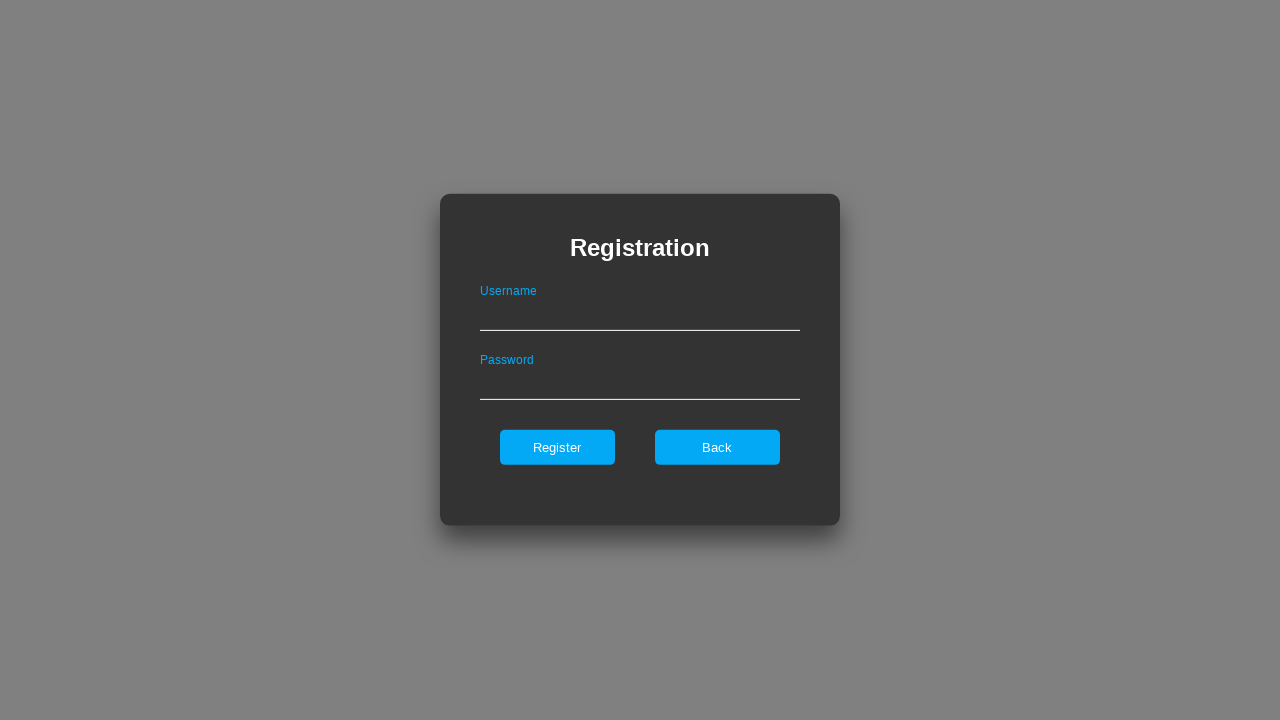

Filled password field with 'Dwsklmt32f' (invalid scenario) on #passwordOnRegister
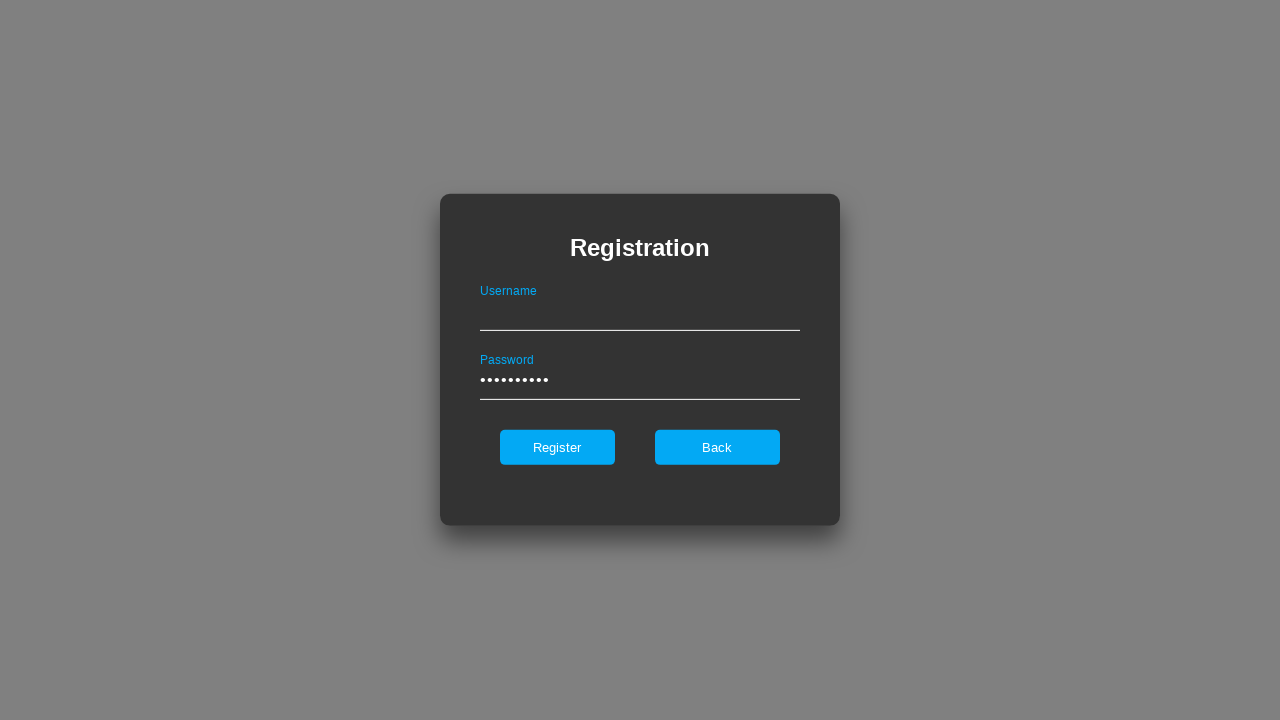

Clicked register button to submit form with invalid credentials at (557, 447) on #register
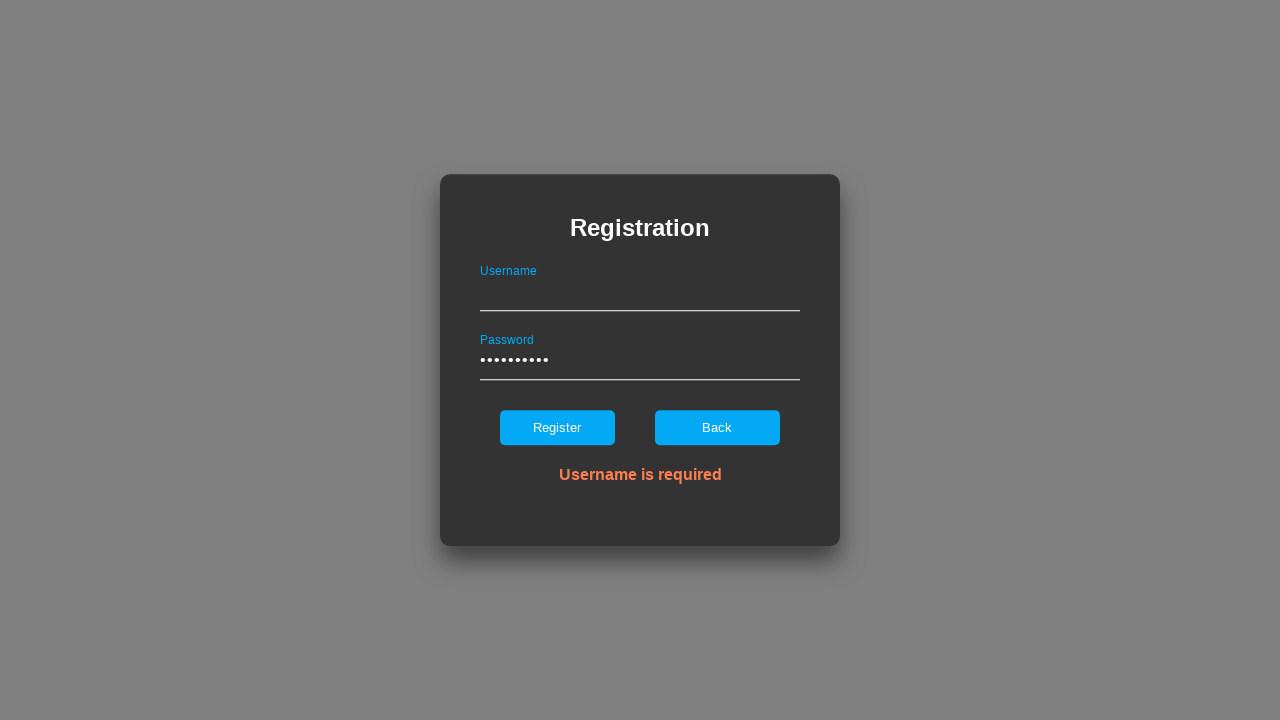

Error message element loaded after invalid registration attempt
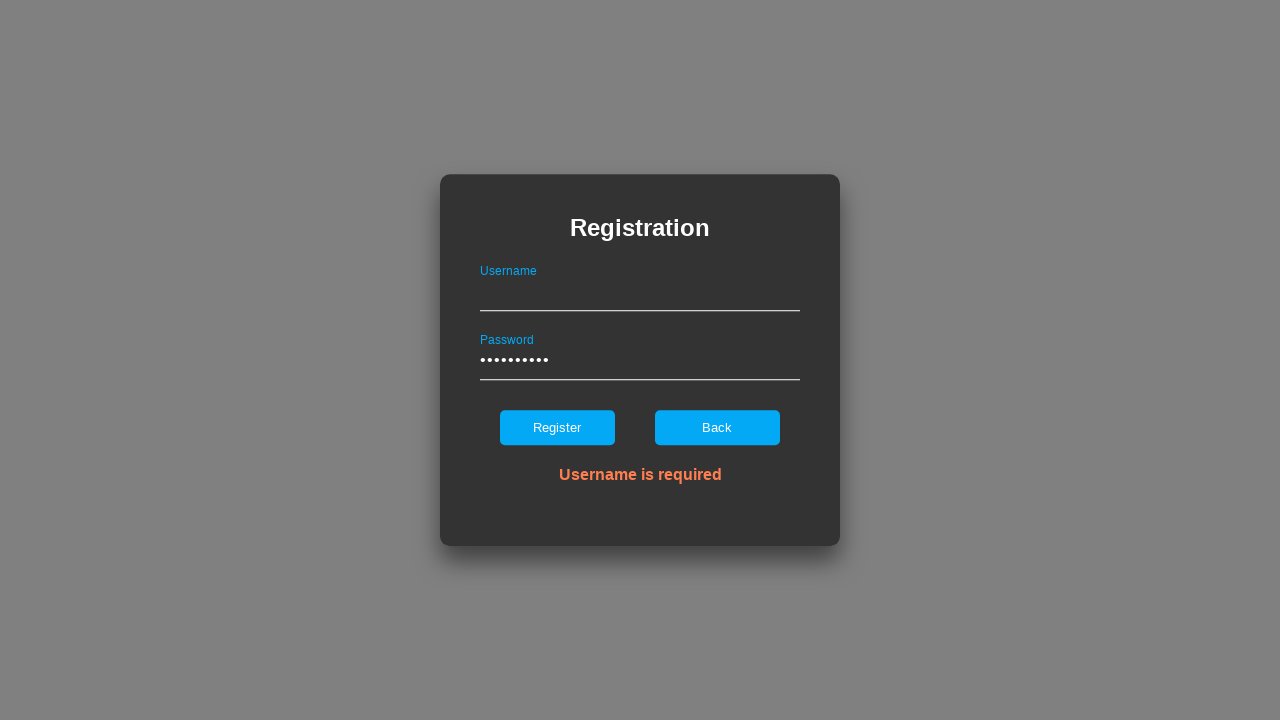

Navigated to demo login form page for invalid registration scenario
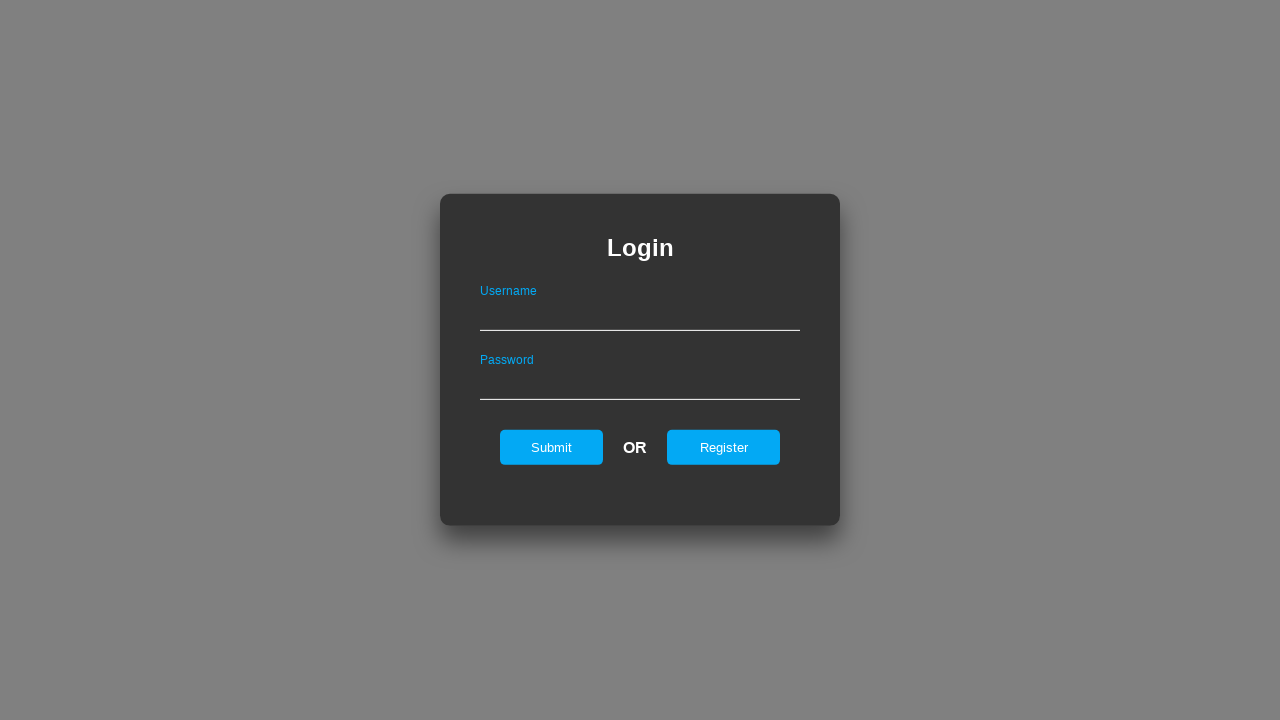

Clicked register button to open registration form at (724, 447) on #registerOnLogin
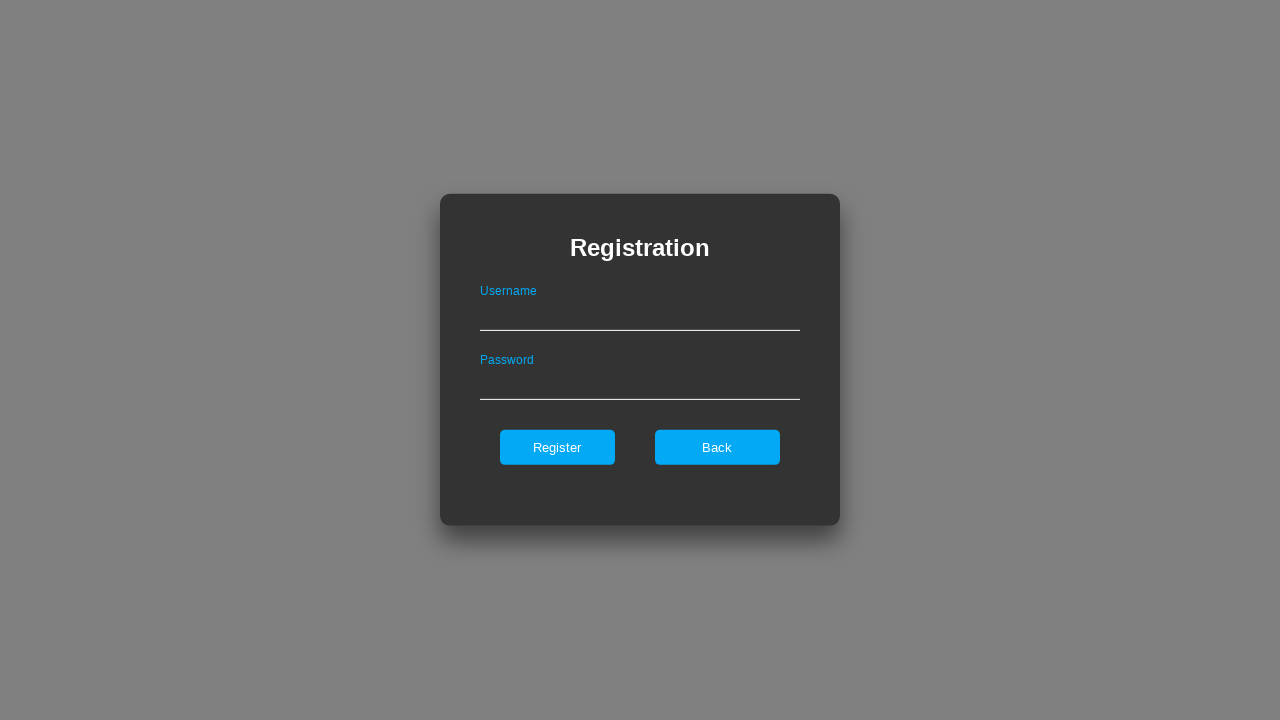

Filled username field with '9R' (invalid scenario) on #userNameOnRegister
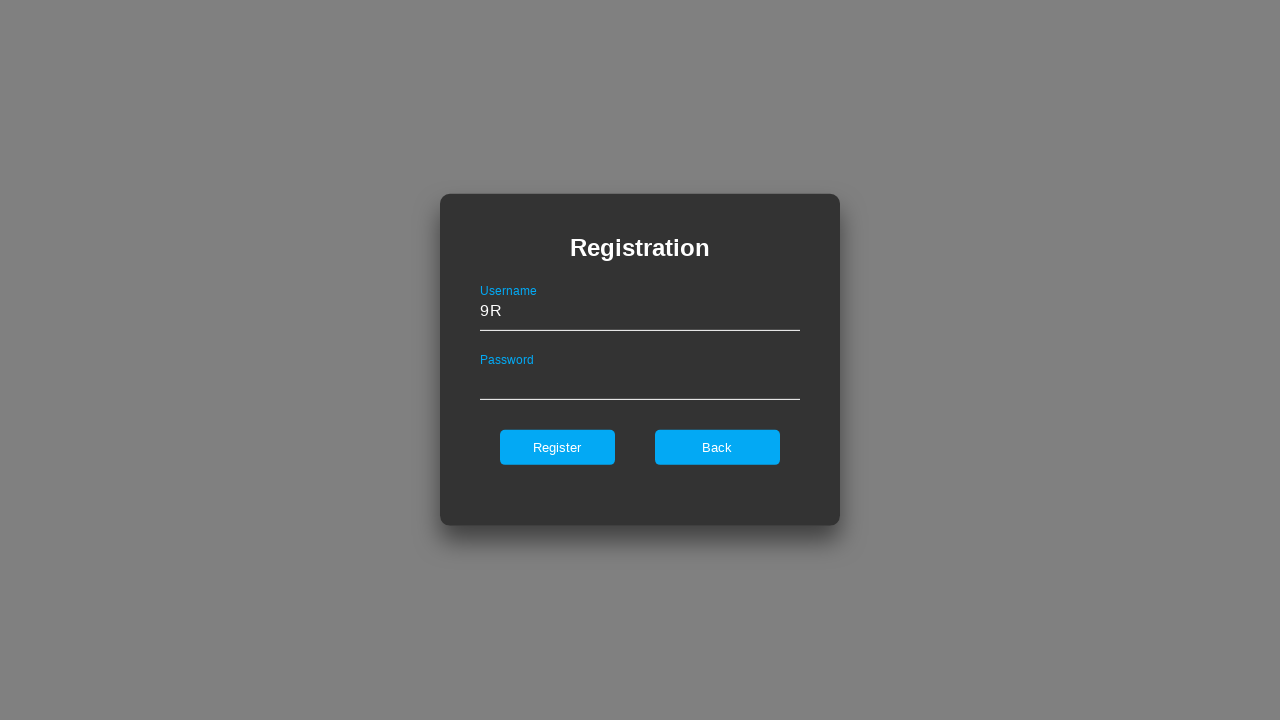

Filled password field with '32ng4Gd4kl' (invalid scenario) on #passwordOnRegister
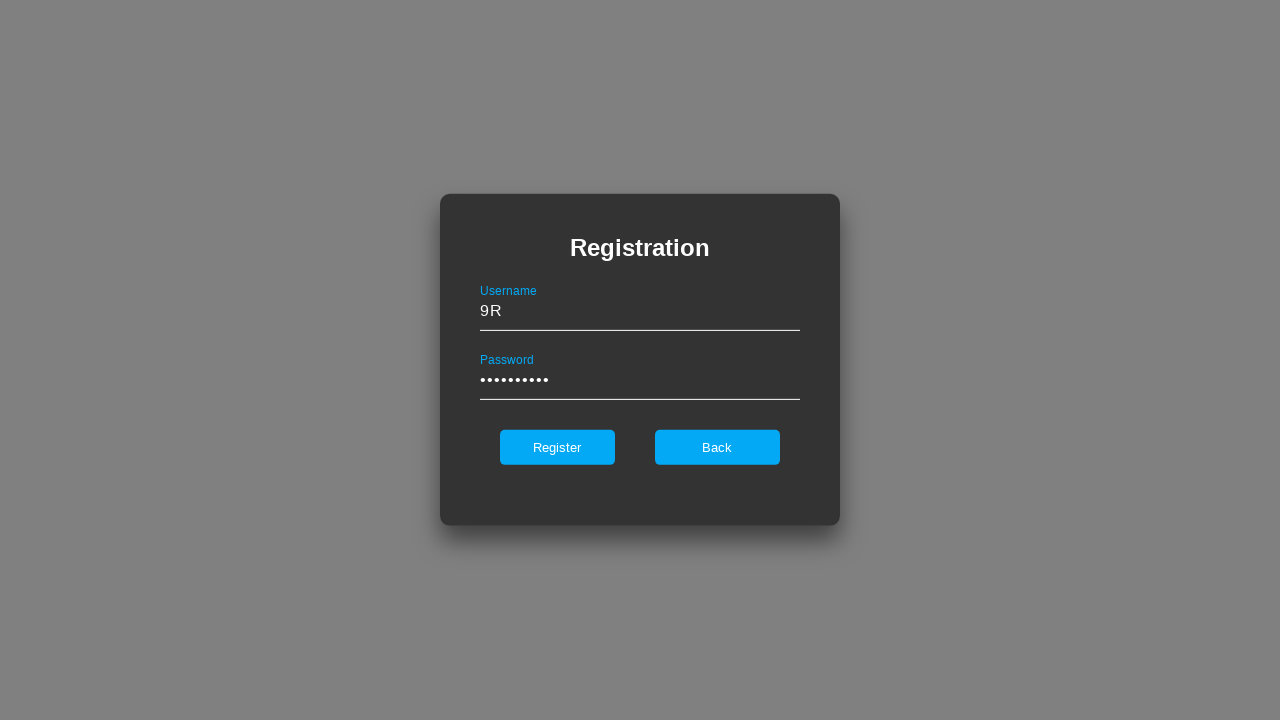

Clicked register button to submit form with invalid credentials at (557, 447) on #register
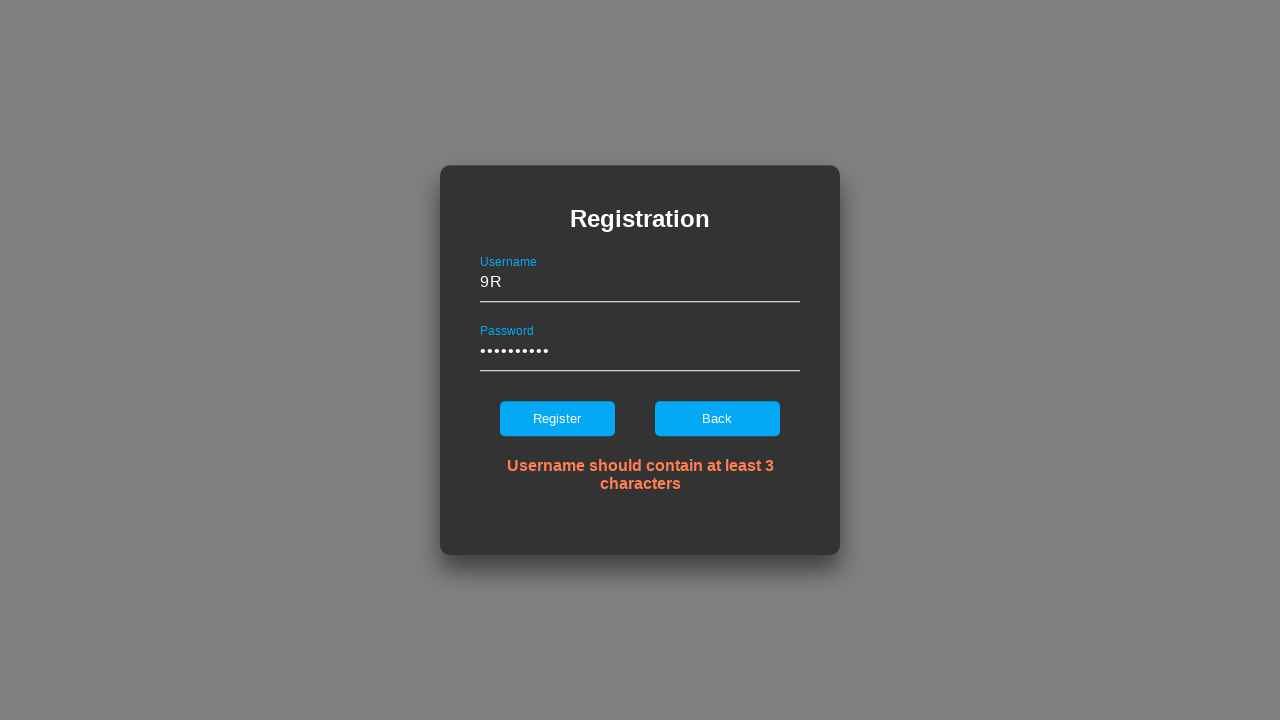

Error message element loaded after invalid registration attempt
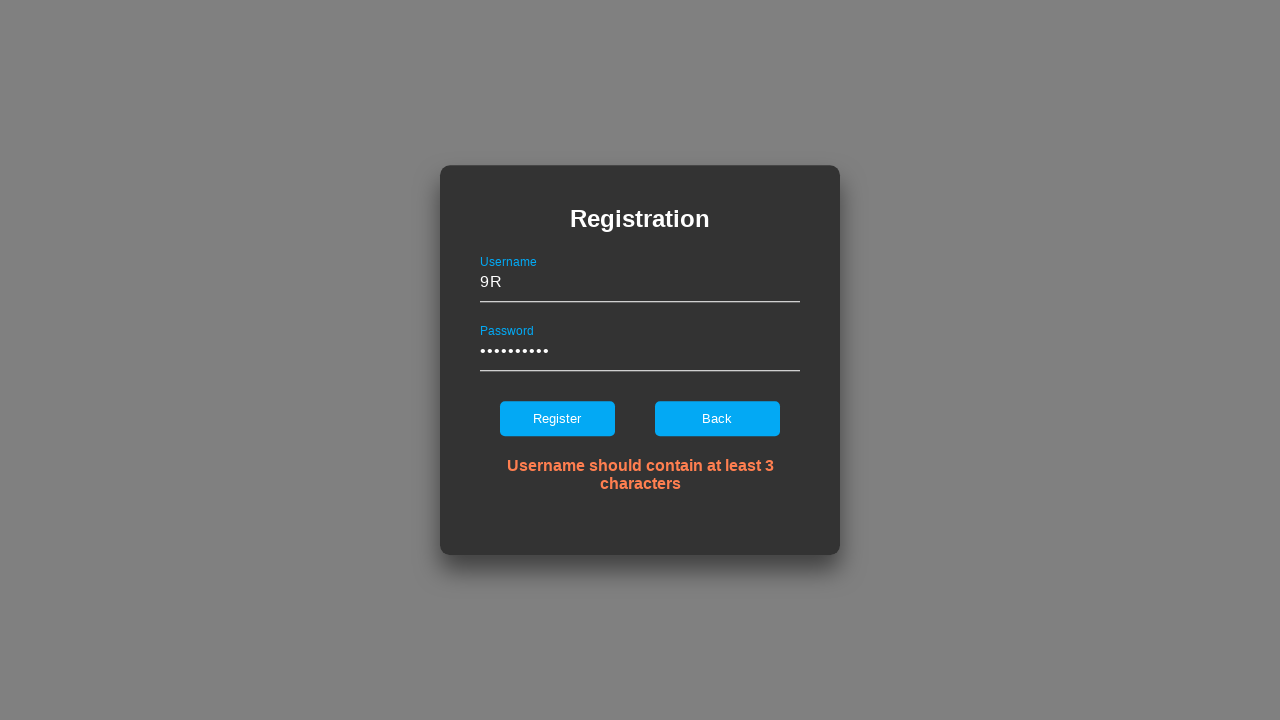

Navigated to demo login form page for invalid registration scenario
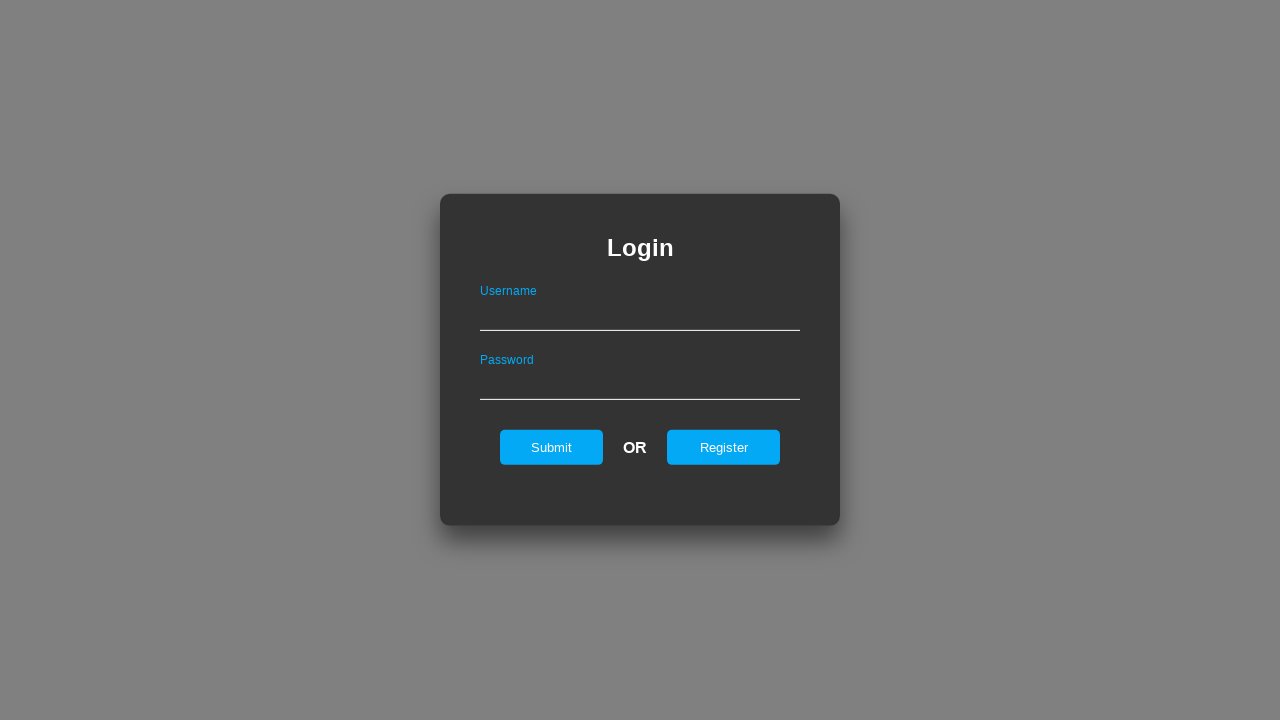

Clicked register button to open registration form at (724, 447) on #registerOnLogin
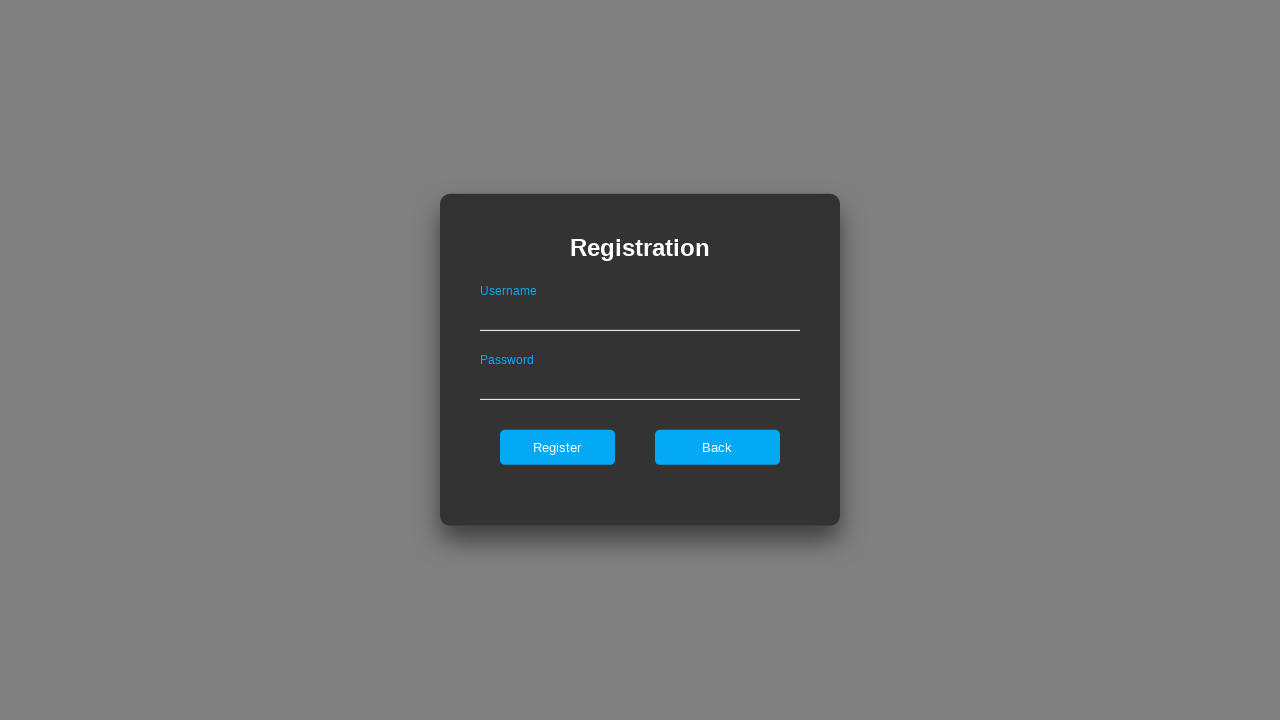

Filled username field with ' Ivan1' (invalid scenario) on #userNameOnRegister
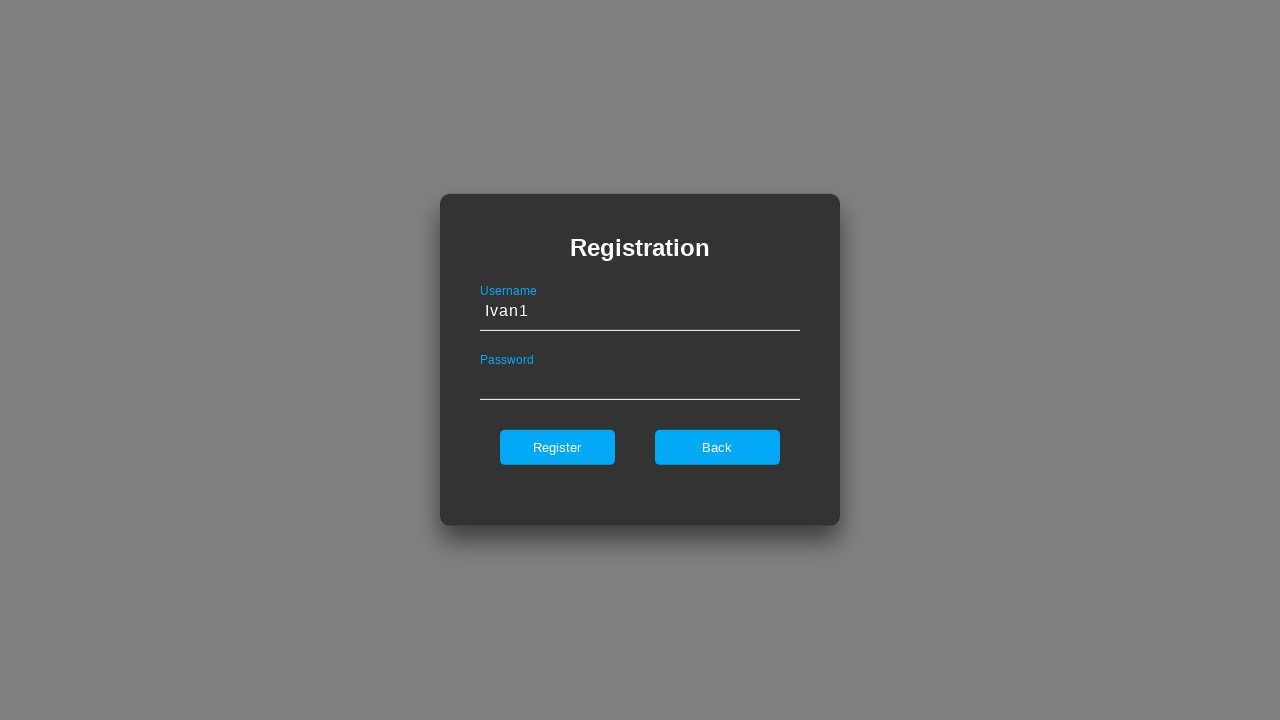

Filled password field with 'Kclewjte4fd' (invalid scenario) on #passwordOnRegister
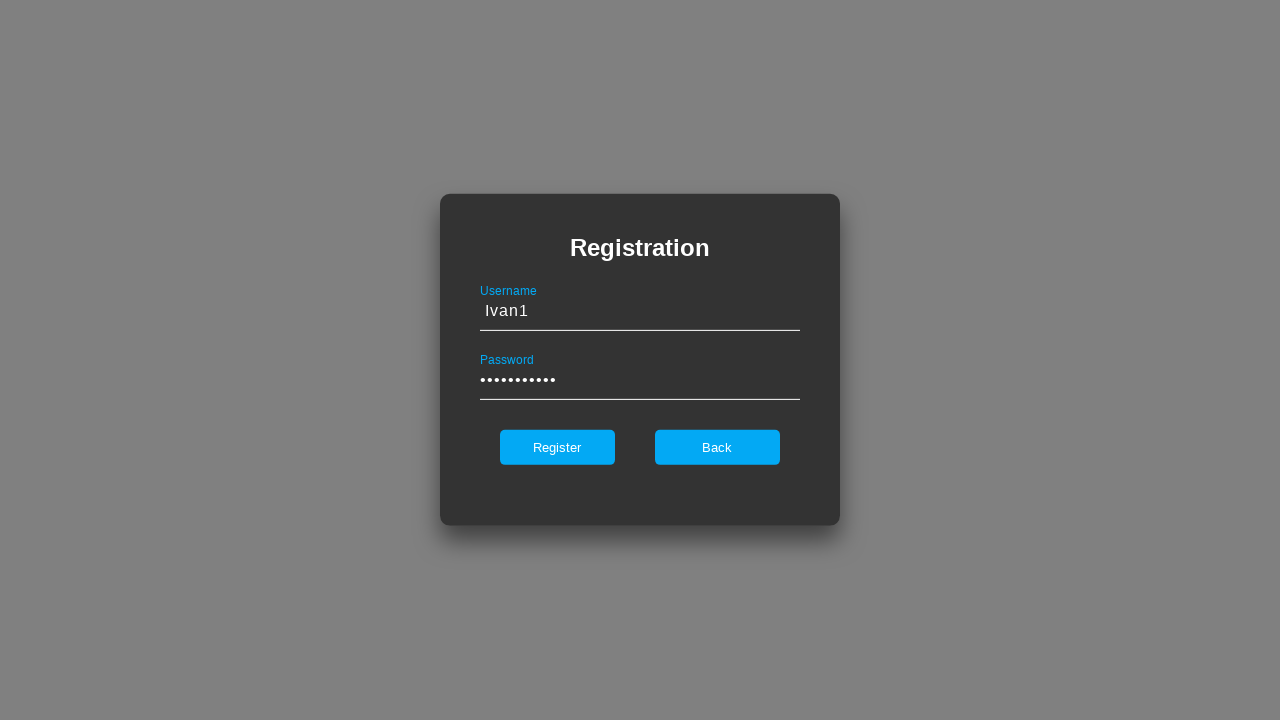

Clicked register button to submit form with invalid credentials at (557, 447) on #register
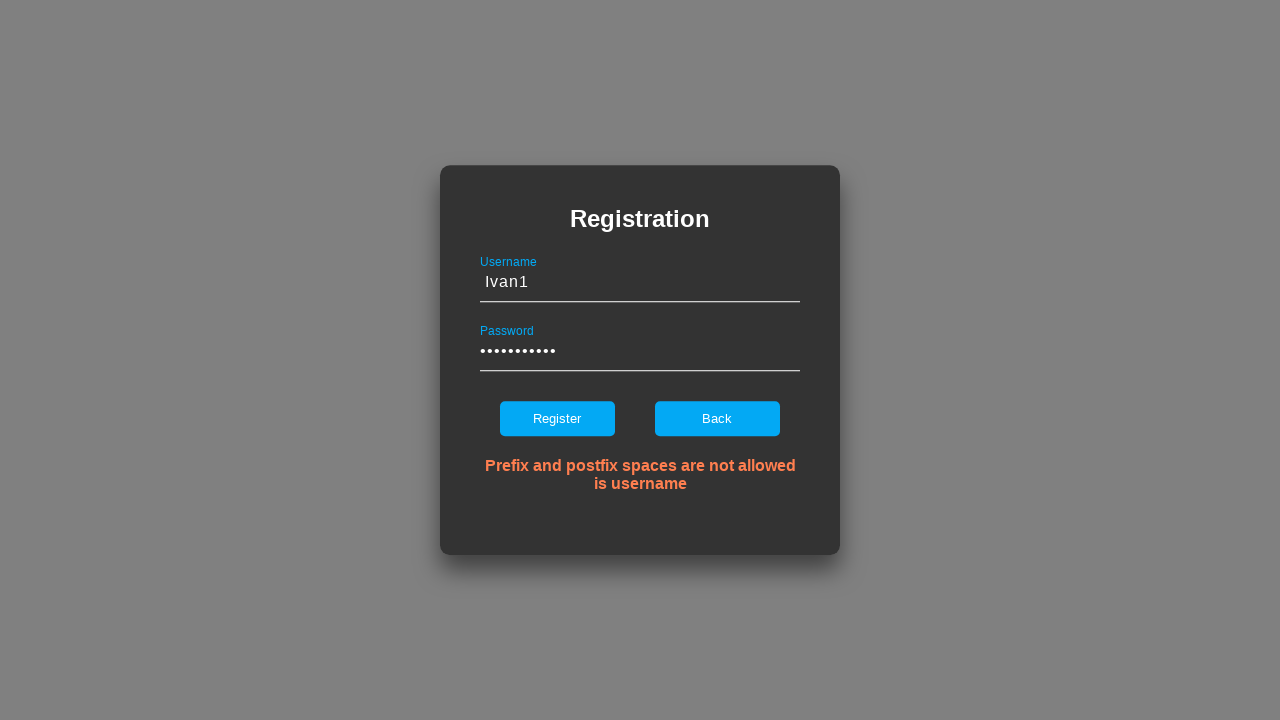

Error message element loaded after invalid registration attempt
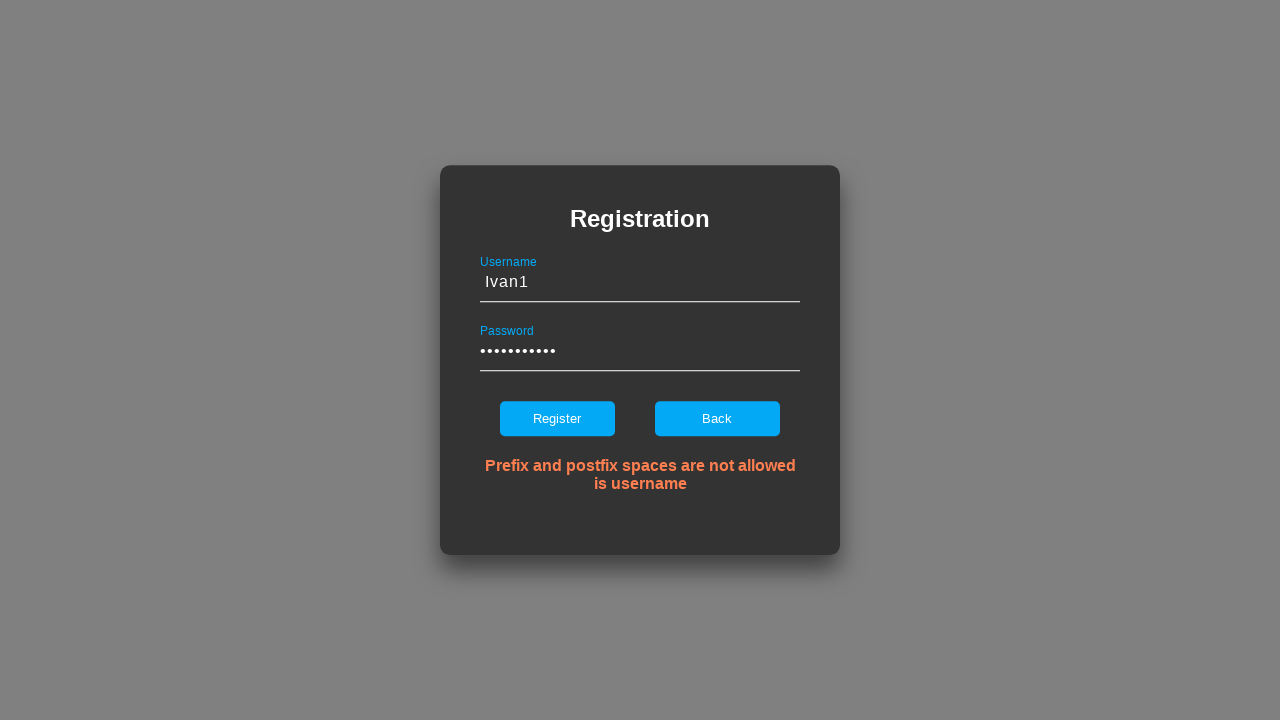

Navigated to demo login form page for invalid registration scenario
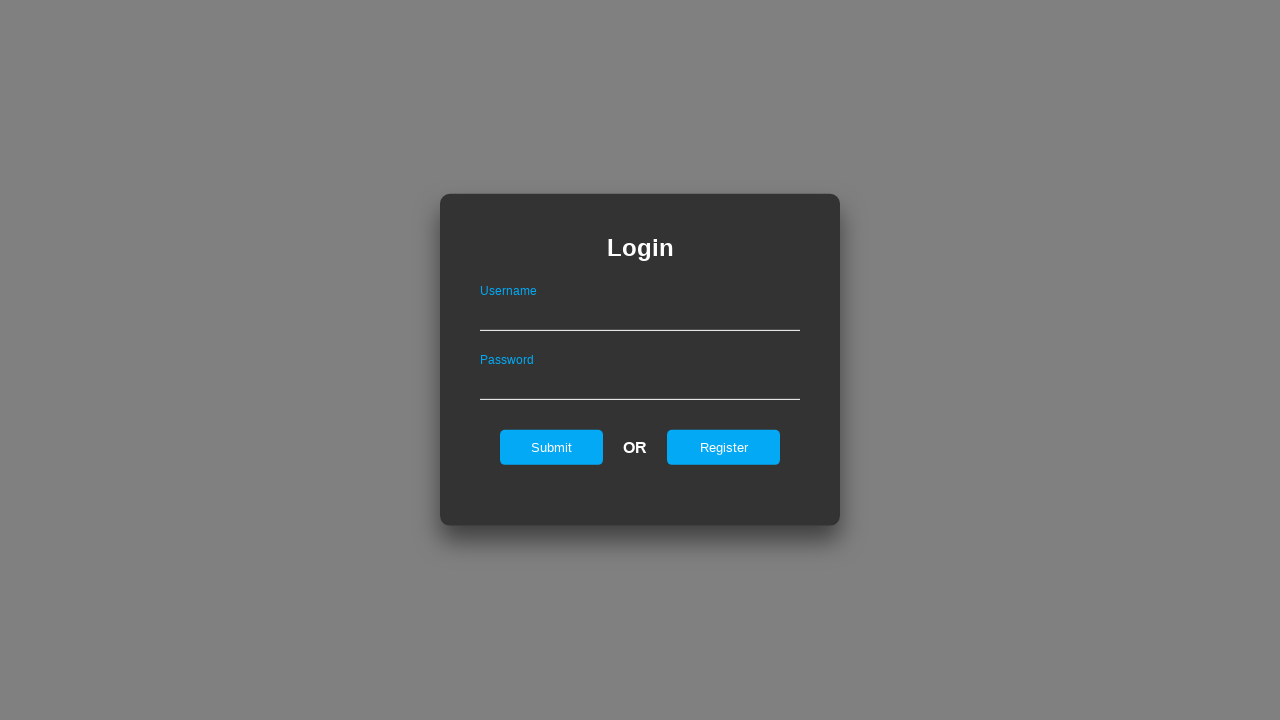

Clicked register button to open registration form at (724, 447) on #registerOnLogin
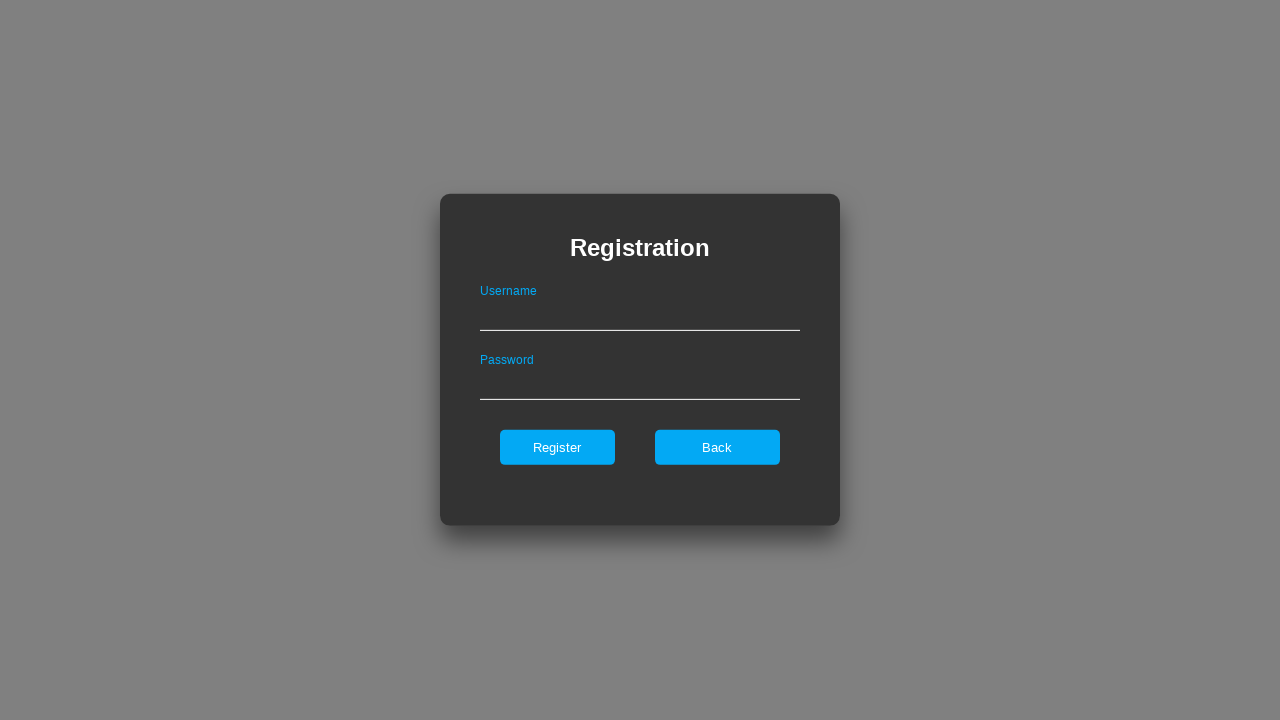

Filled username field with 'Ivan2 ' (invalid scenario) on #userNameOnRegister
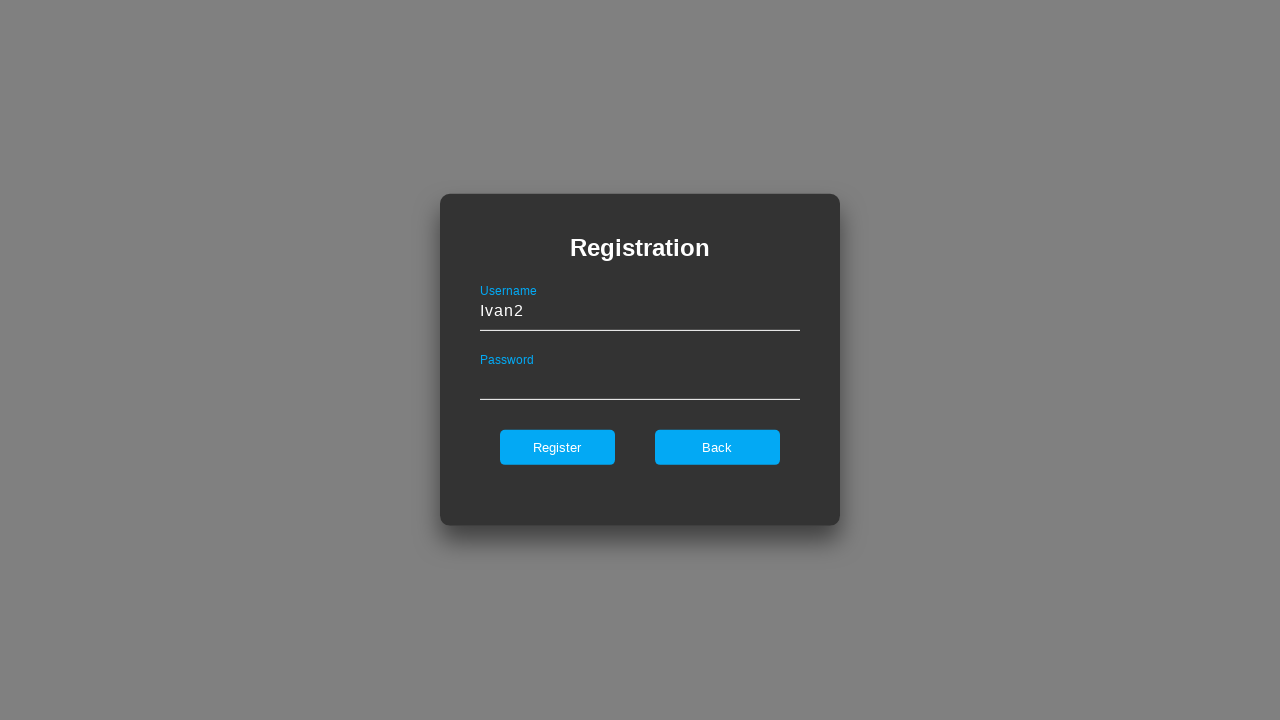

Filled password field with 'KJfklsg433' (invalid scenario) on #passwordOnRegister
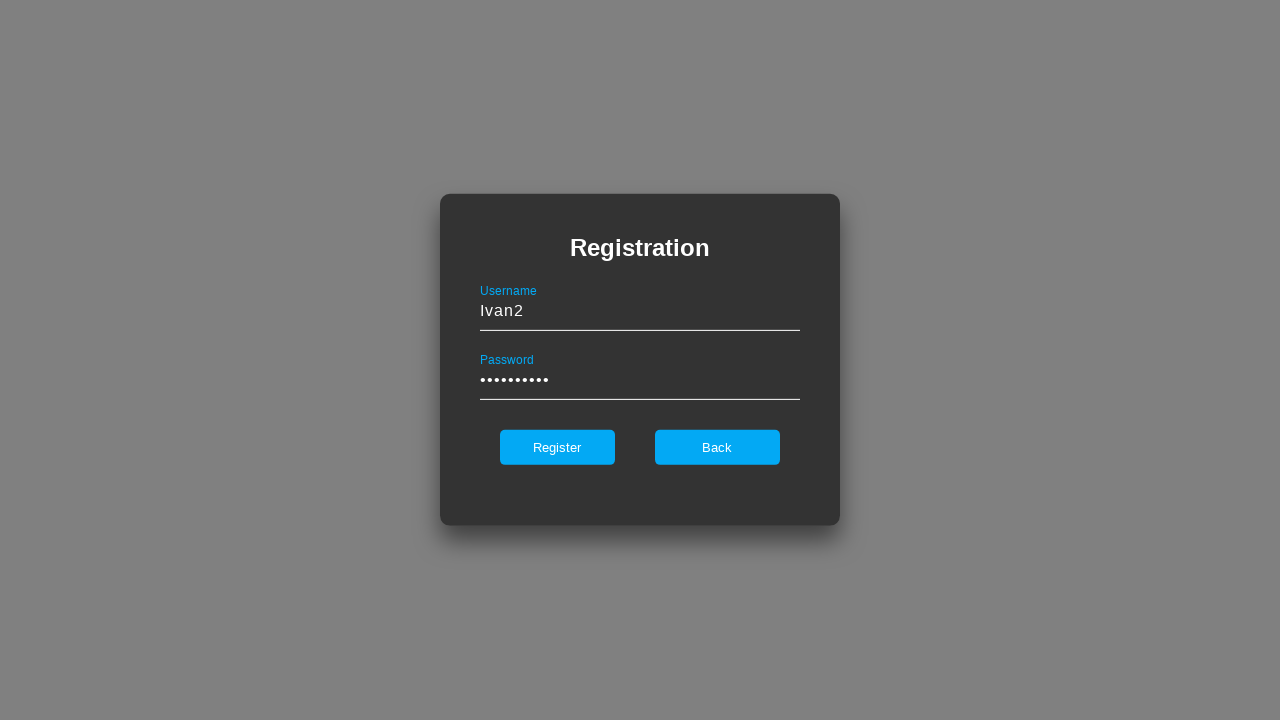

Clicked register button to submit form with invalid credentials at (557, 447) on #register
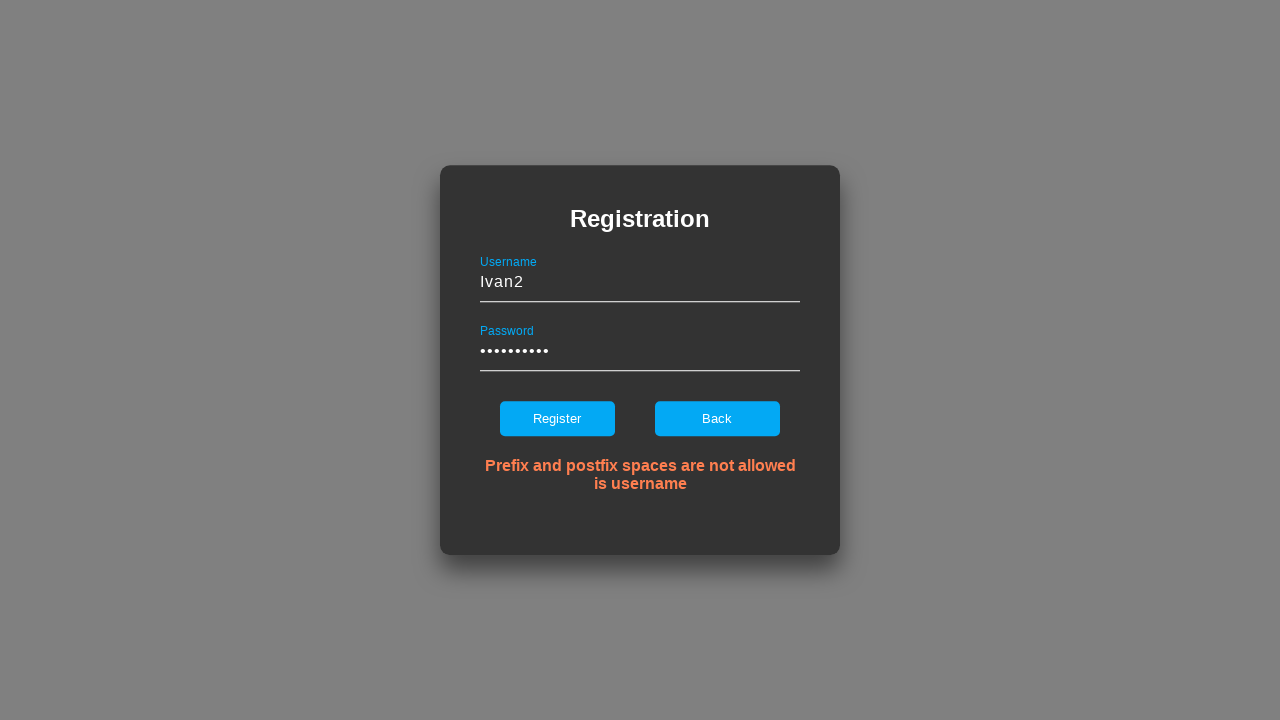

Error message element loaded after invalid registration attempt
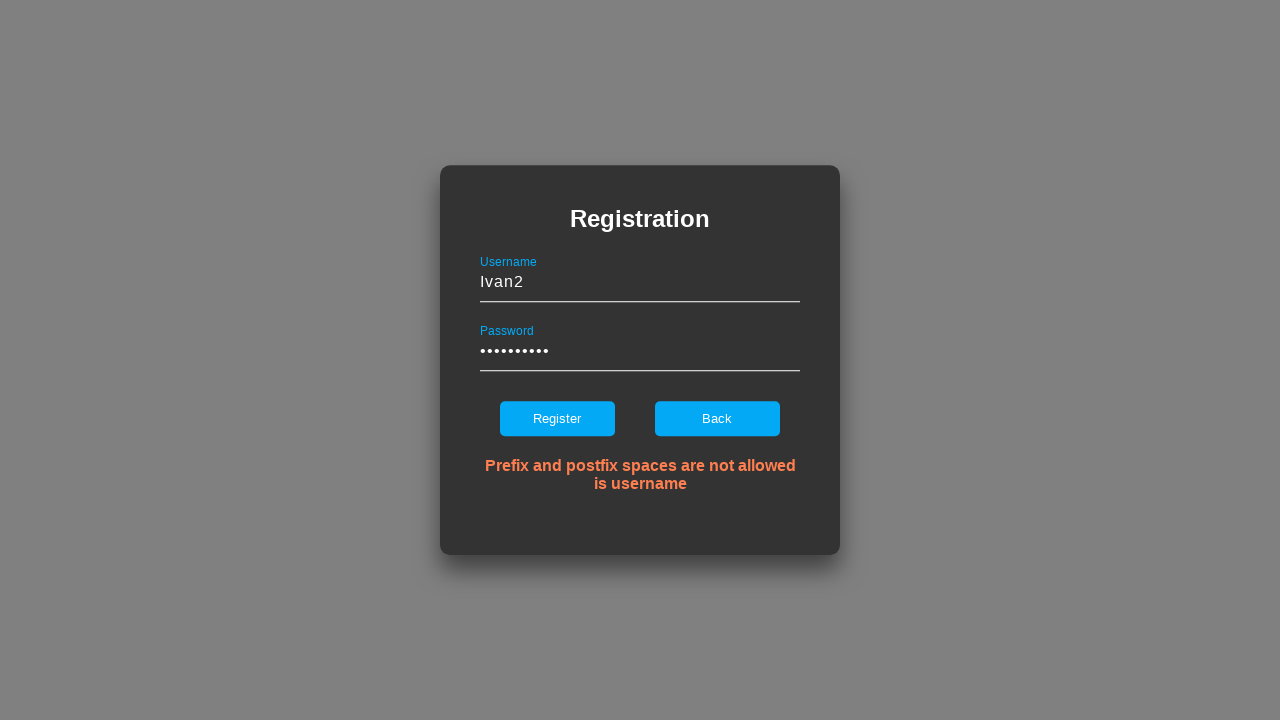

Navigated to demo login form page for invalid registration scenario
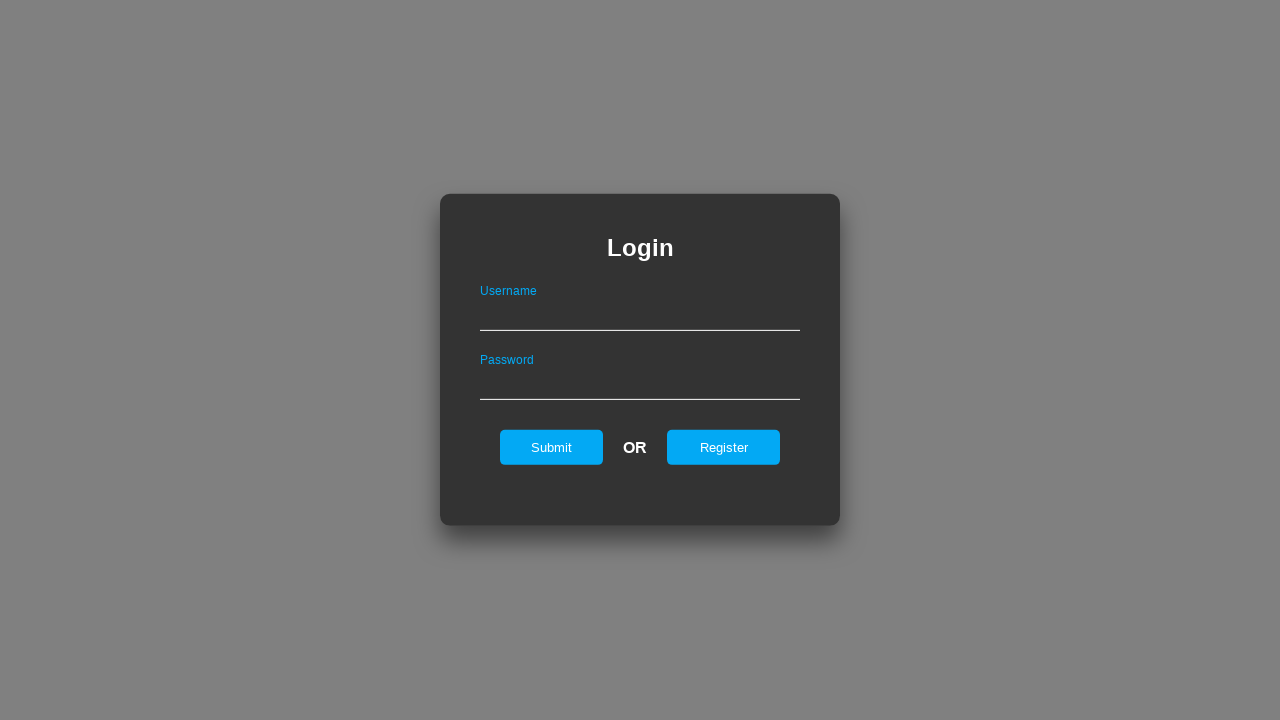

Clicked register button to open registration form at (724, 447) on #registerOnLogin
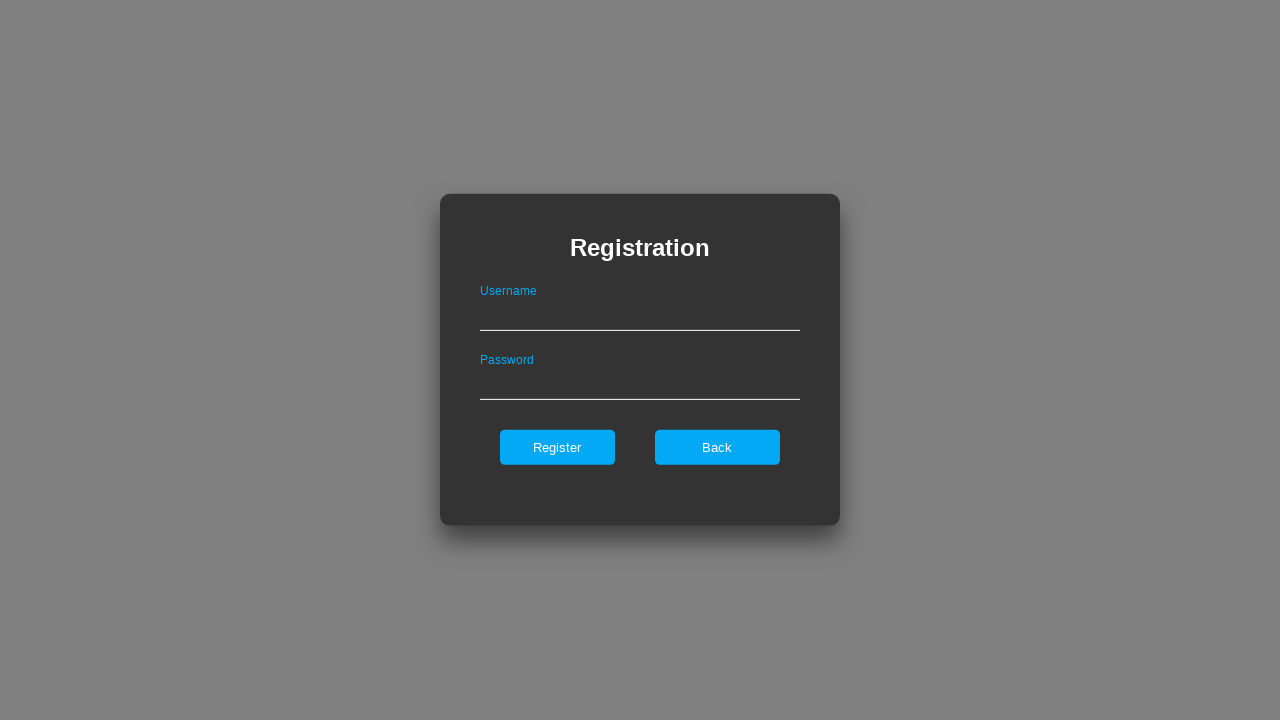

Filled username field with 'superuser99' (invalid scenario) on #userNameOnRegister
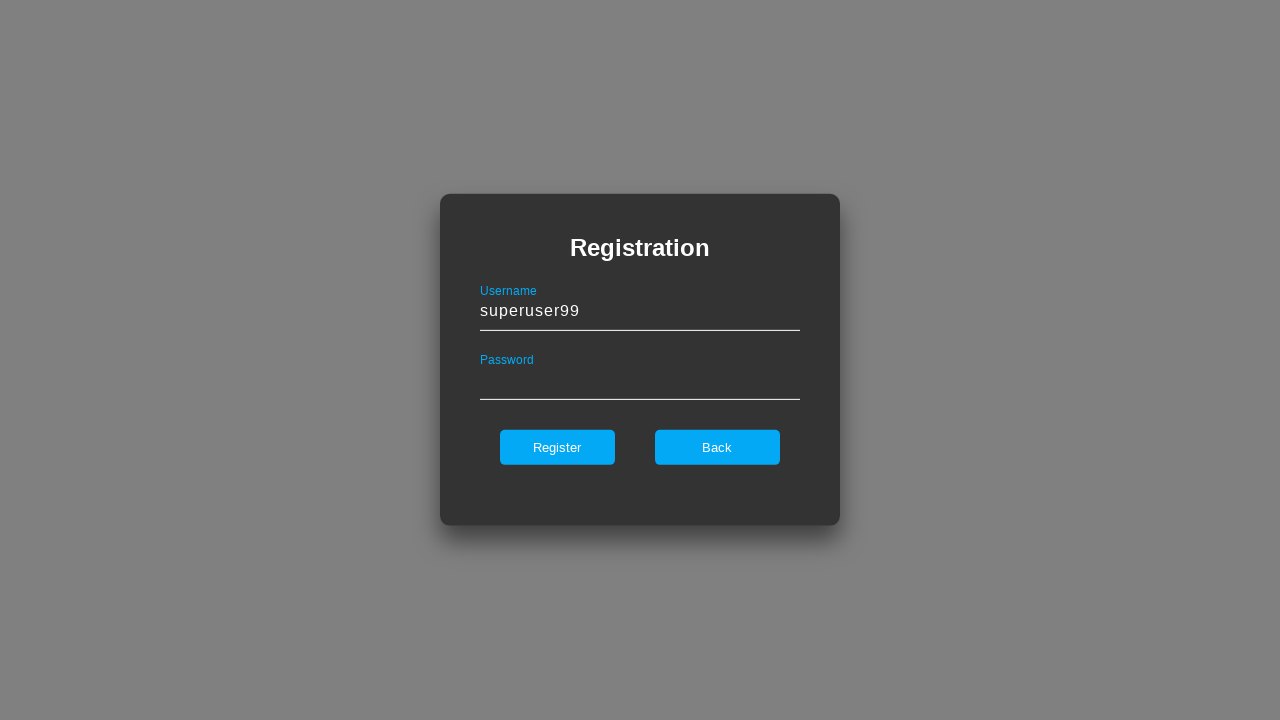

Filled password field with '' (invalid scenario) on #passwordOnRegister
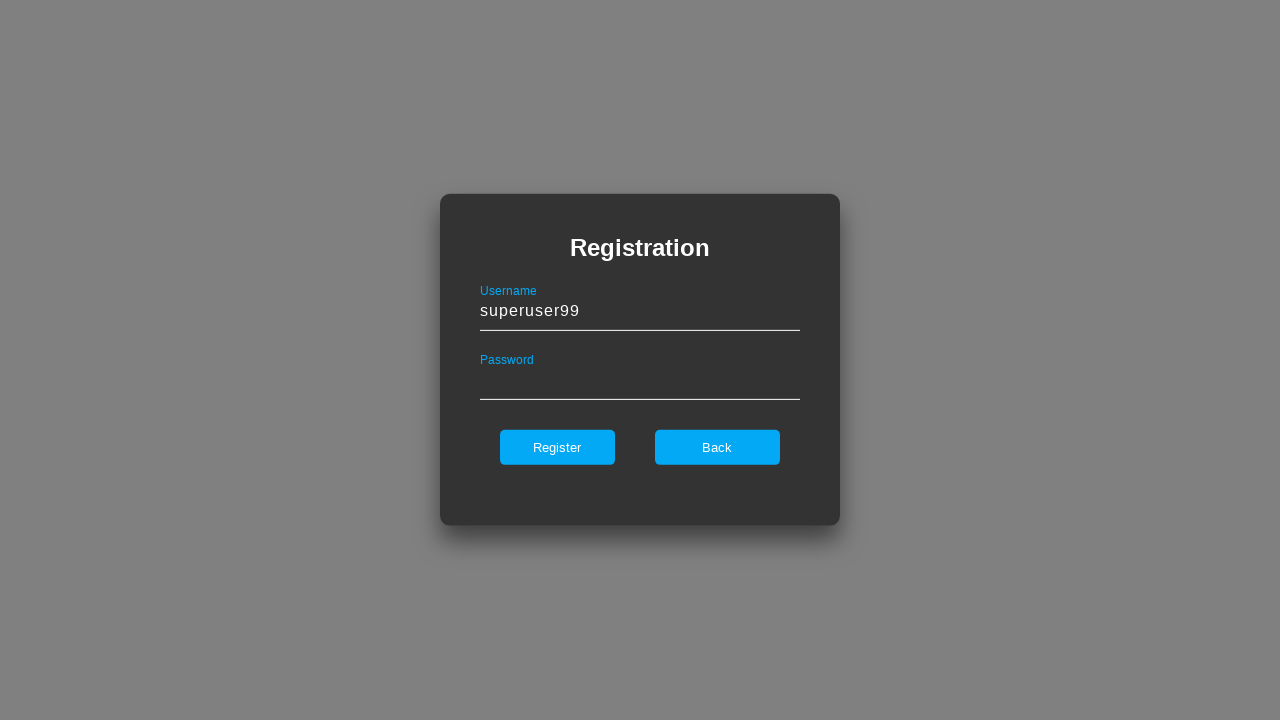

Clicked register button to submit form with invalid credentials at (557, 447) on #register
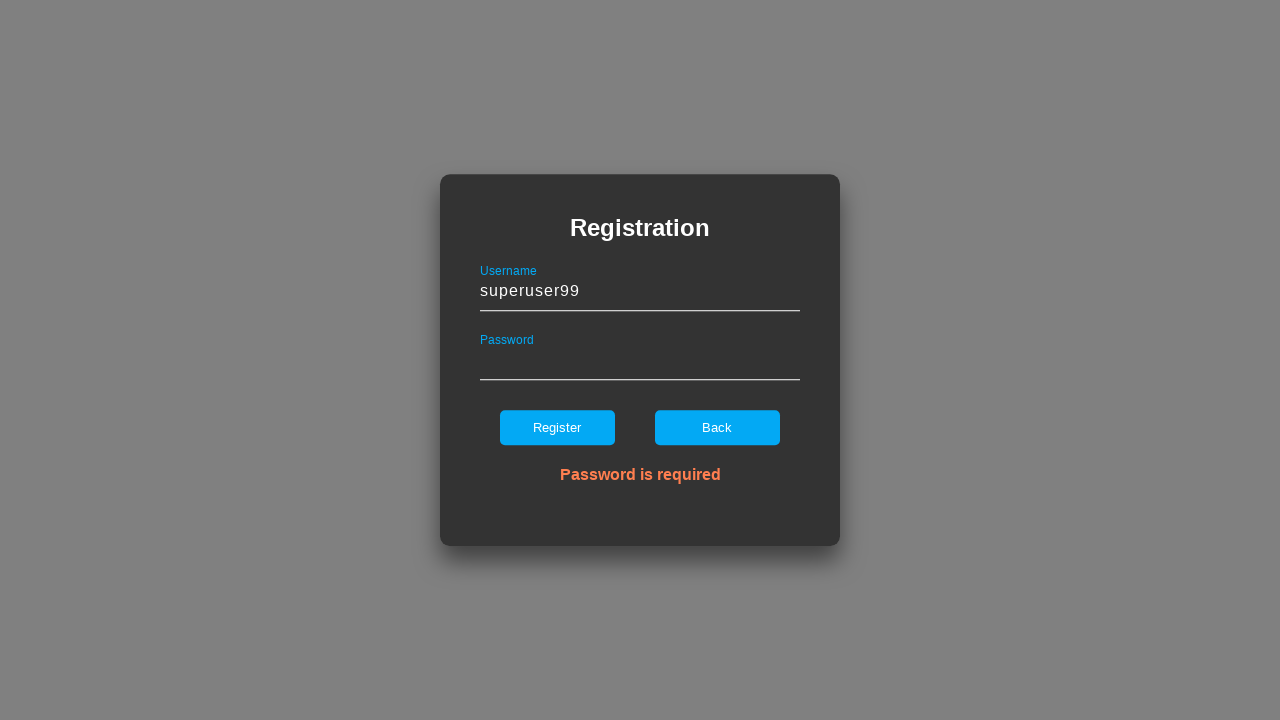

Error message element loaded after invalid registration attempt
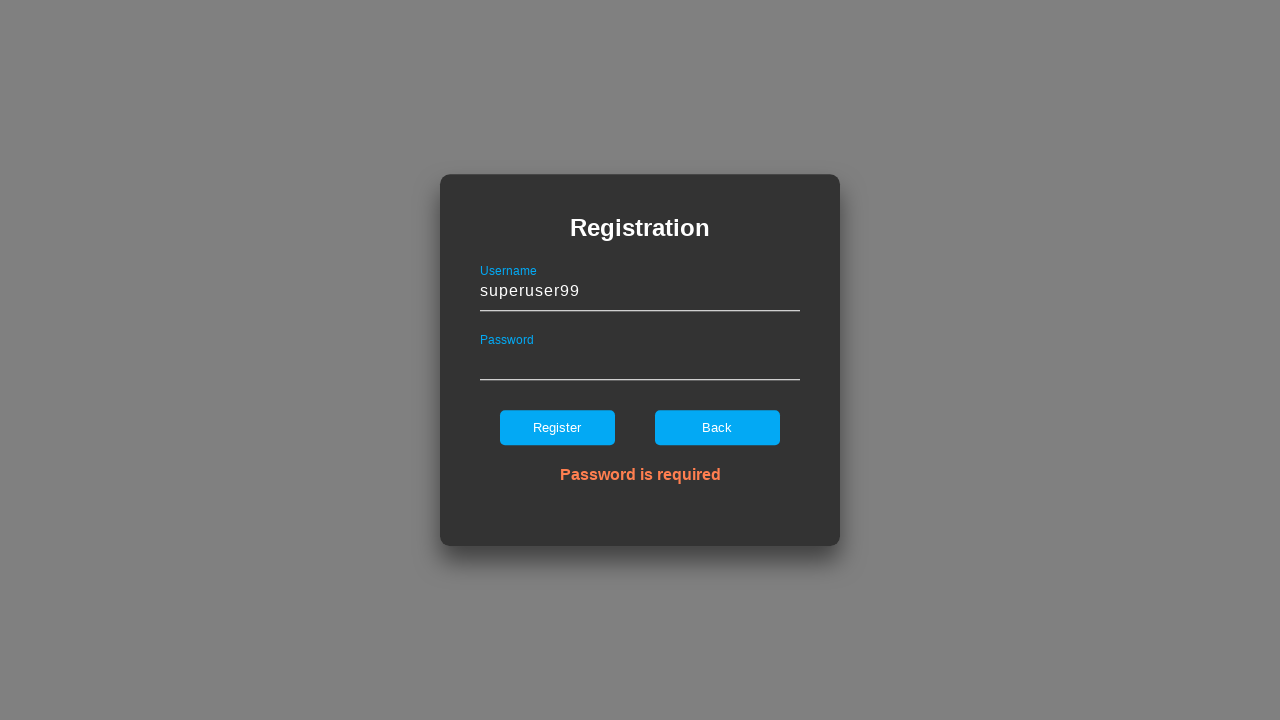

Navigated to demo login form page for invalid registration scenario
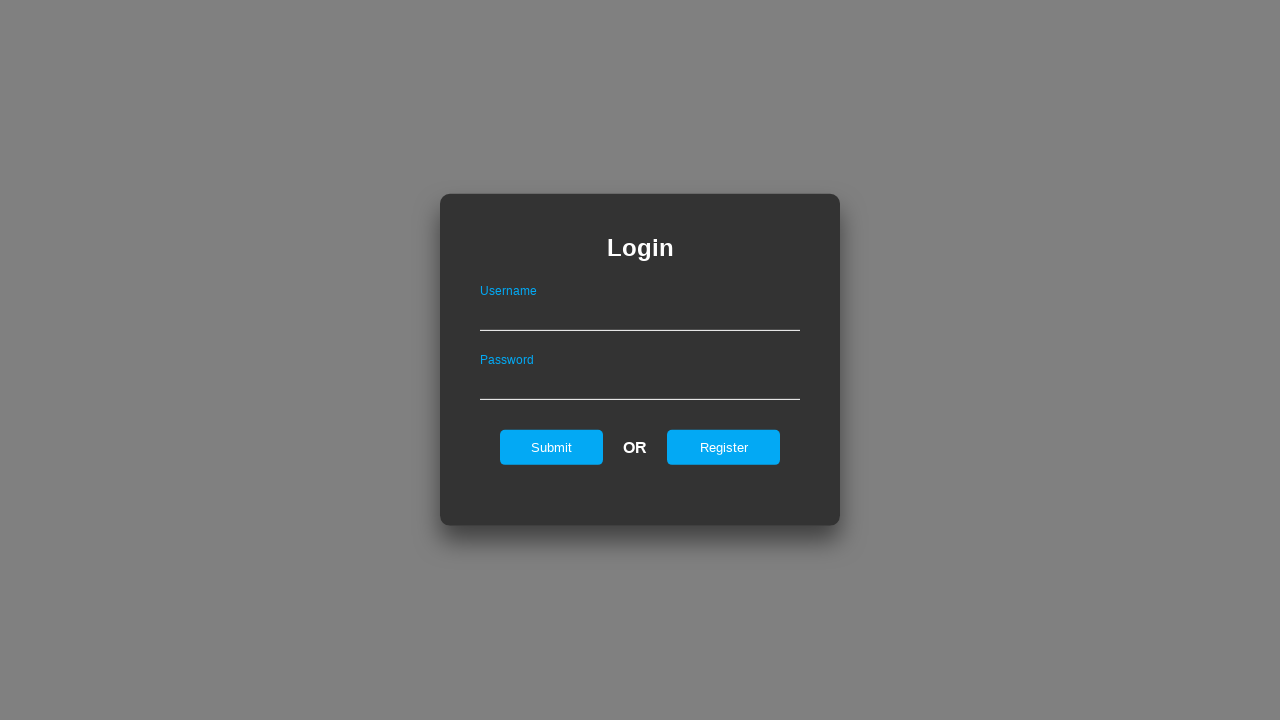

Clicked register button to open registration form at (724, 447) on #registerOnLogin
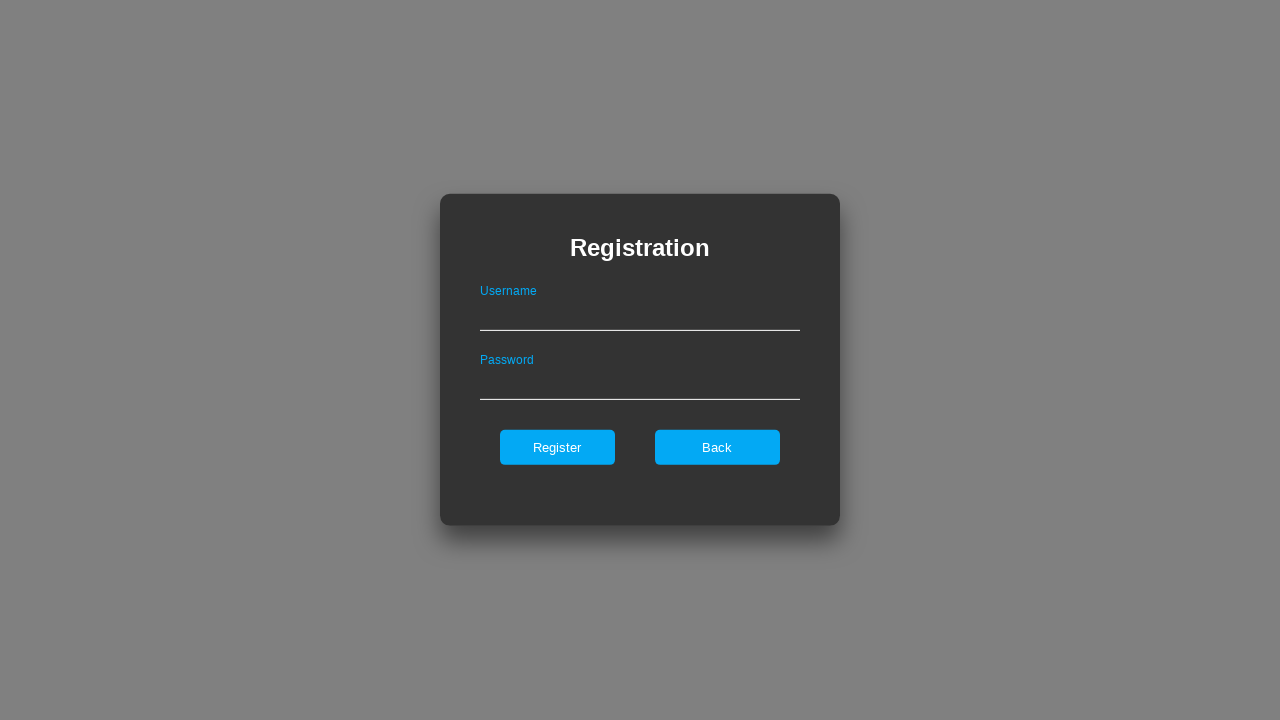

Filled username field with 'Jessica_88' (invalid scenario) on #userNameOnRegister
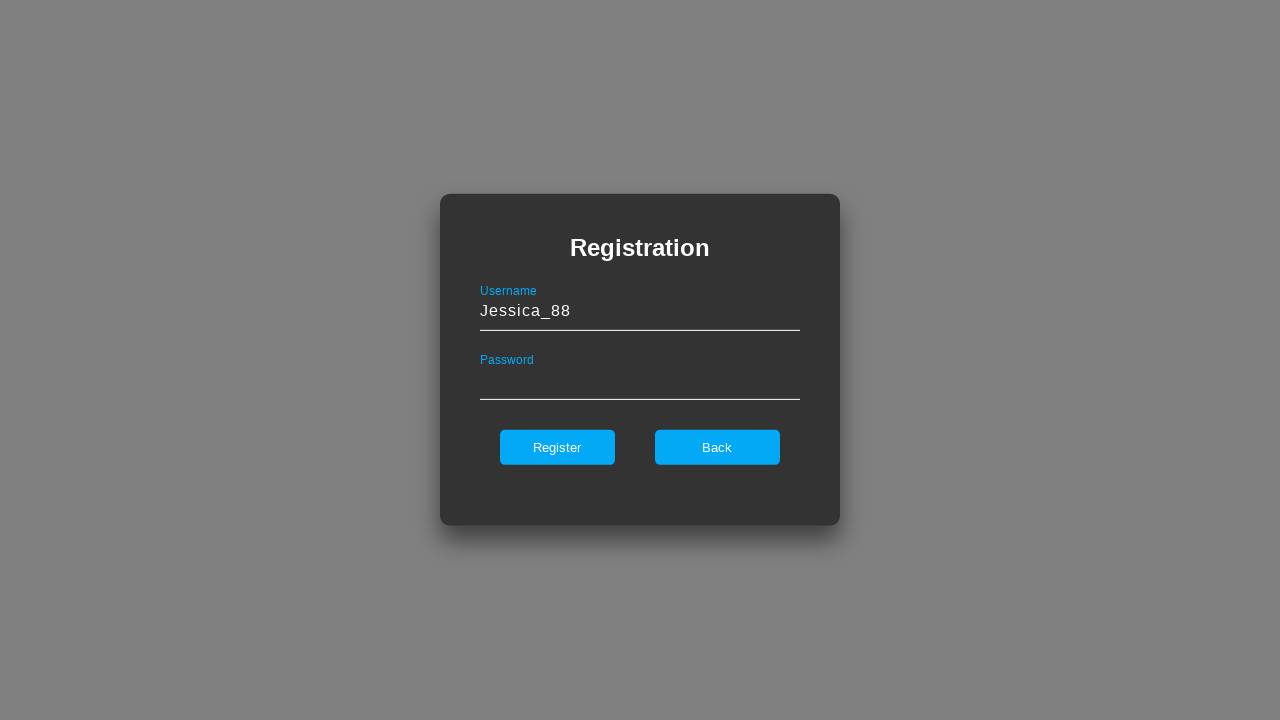

Filled password field with 'gDdak12' (invalid scenario) on #passwordOnRegister
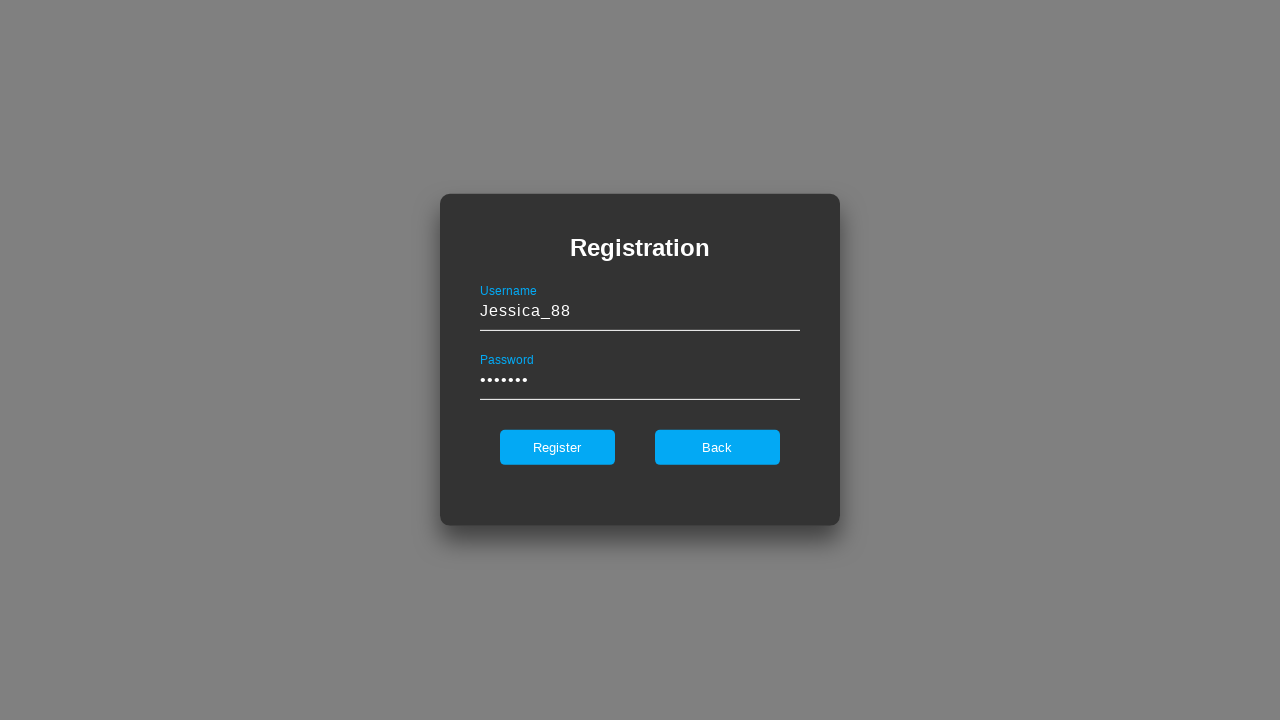

Clicked register button to submit form with invalid credentials at (557, 447) on #register
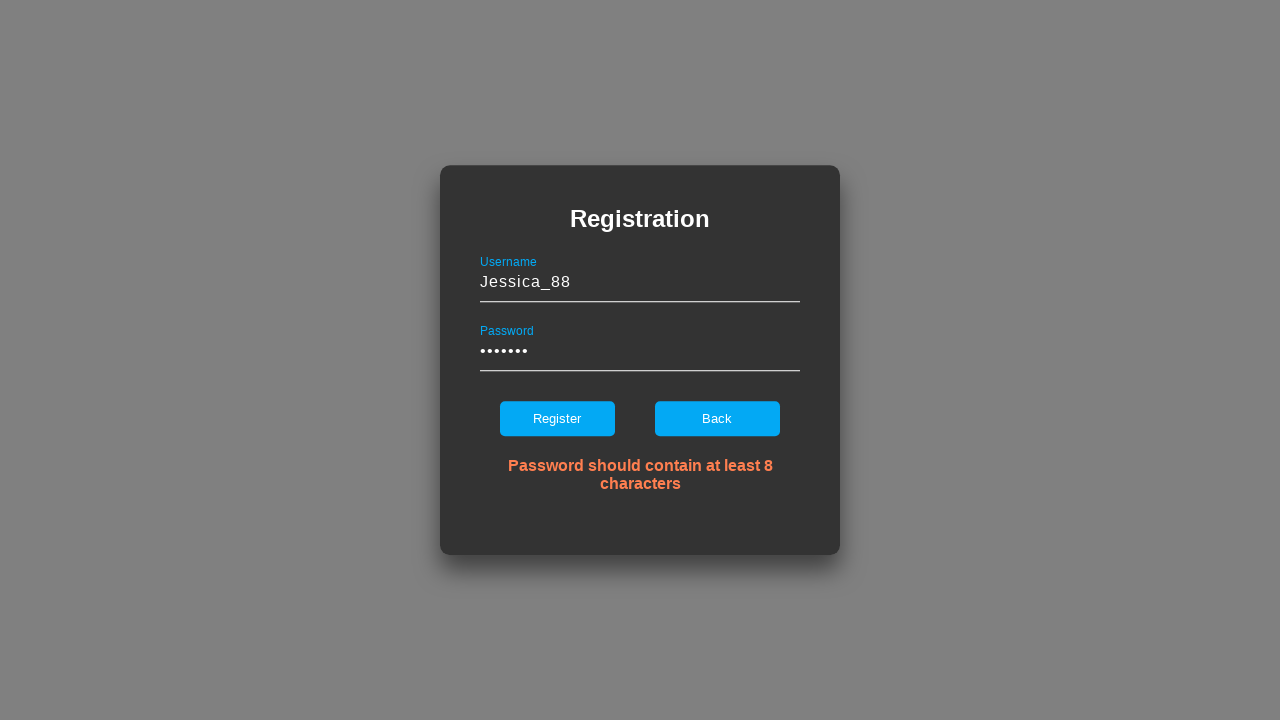

Error message element loaded after invalid registration attempt
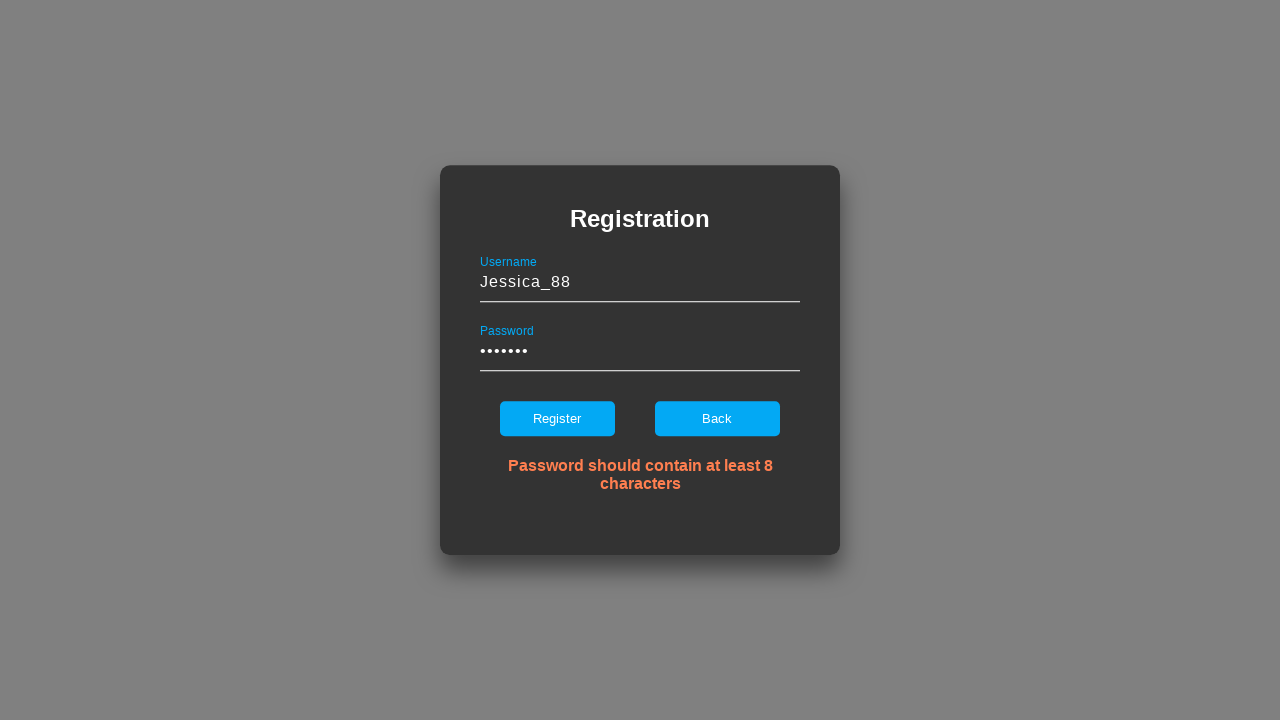

Navigated to demo login form page for invalid registration scenario
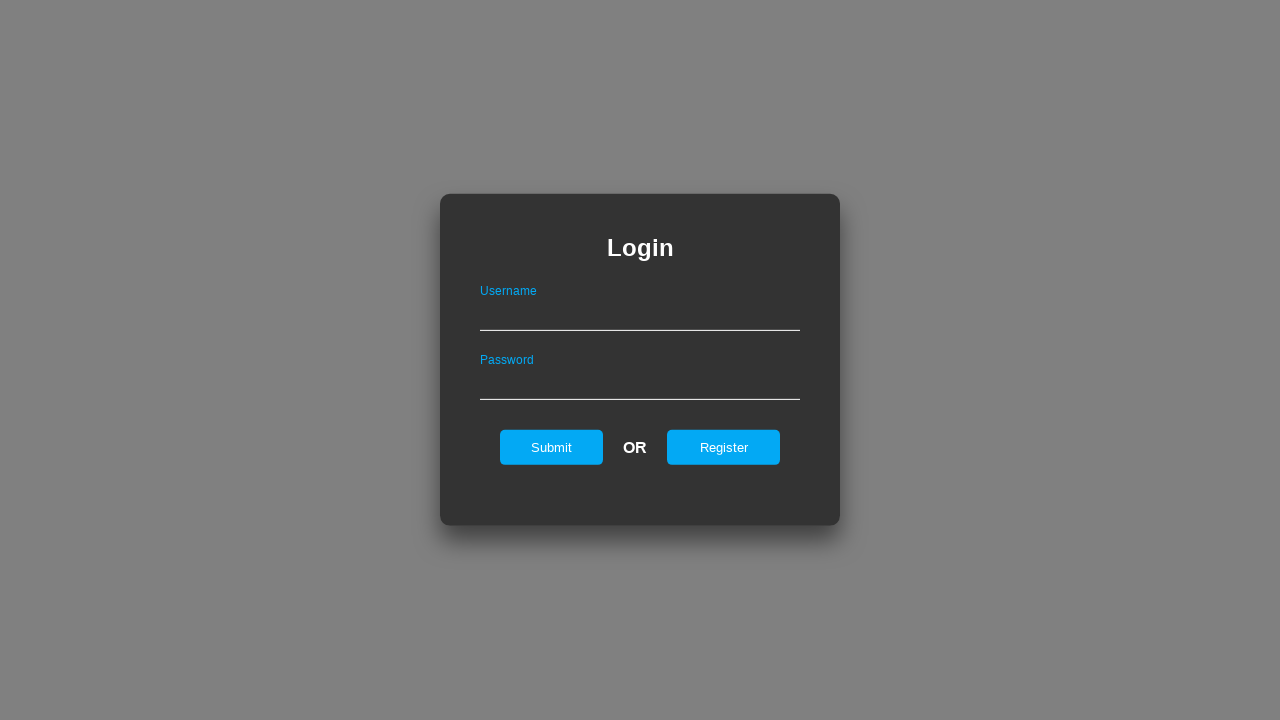

Clicked register button to open registration form at (724, 447) on #registerOnLogin
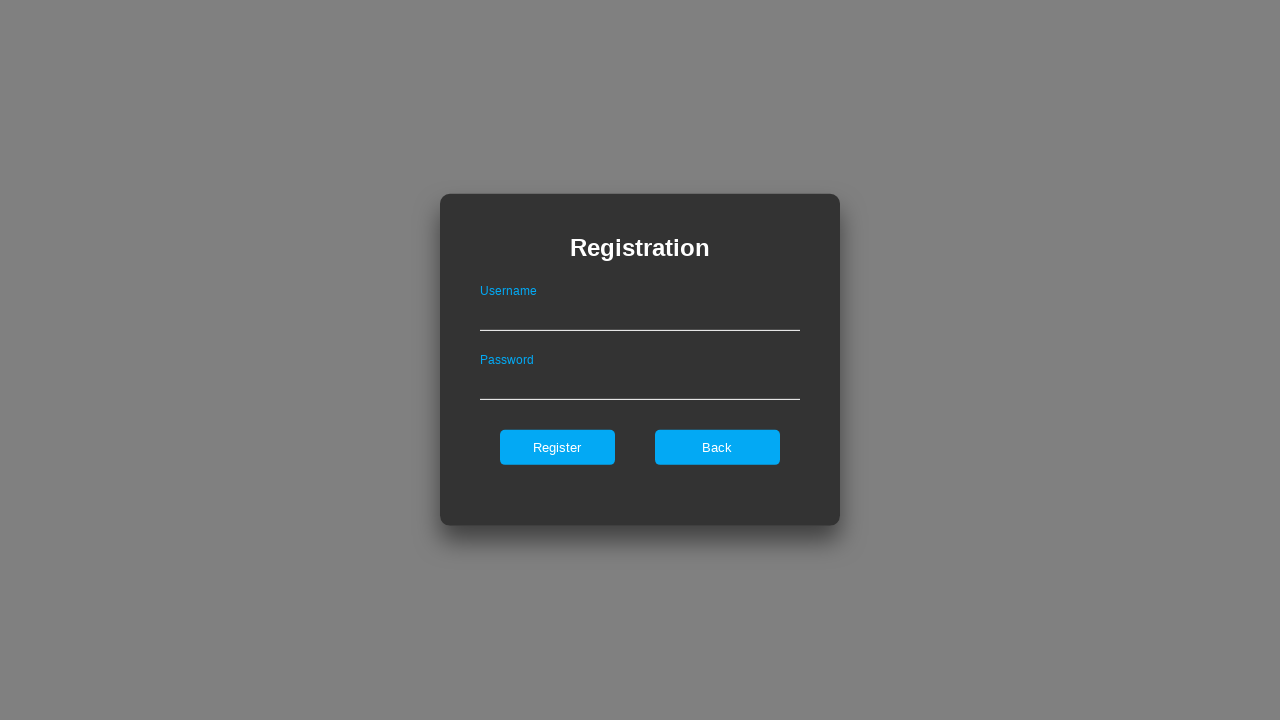

Filled username field with 'newuser666' (invalid scenario) on #userNameOnRegister
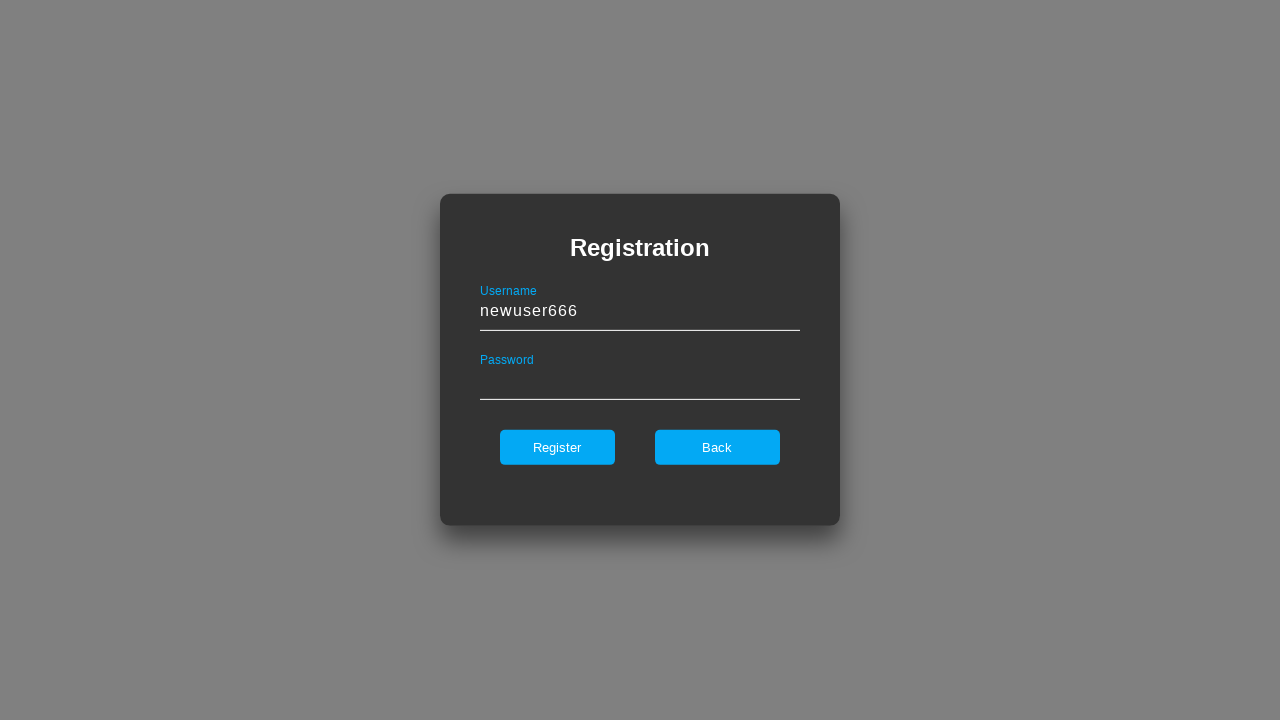

Filled password field with 'ksdfkljsdf' (invalid scenario) on #passwordOnRegister
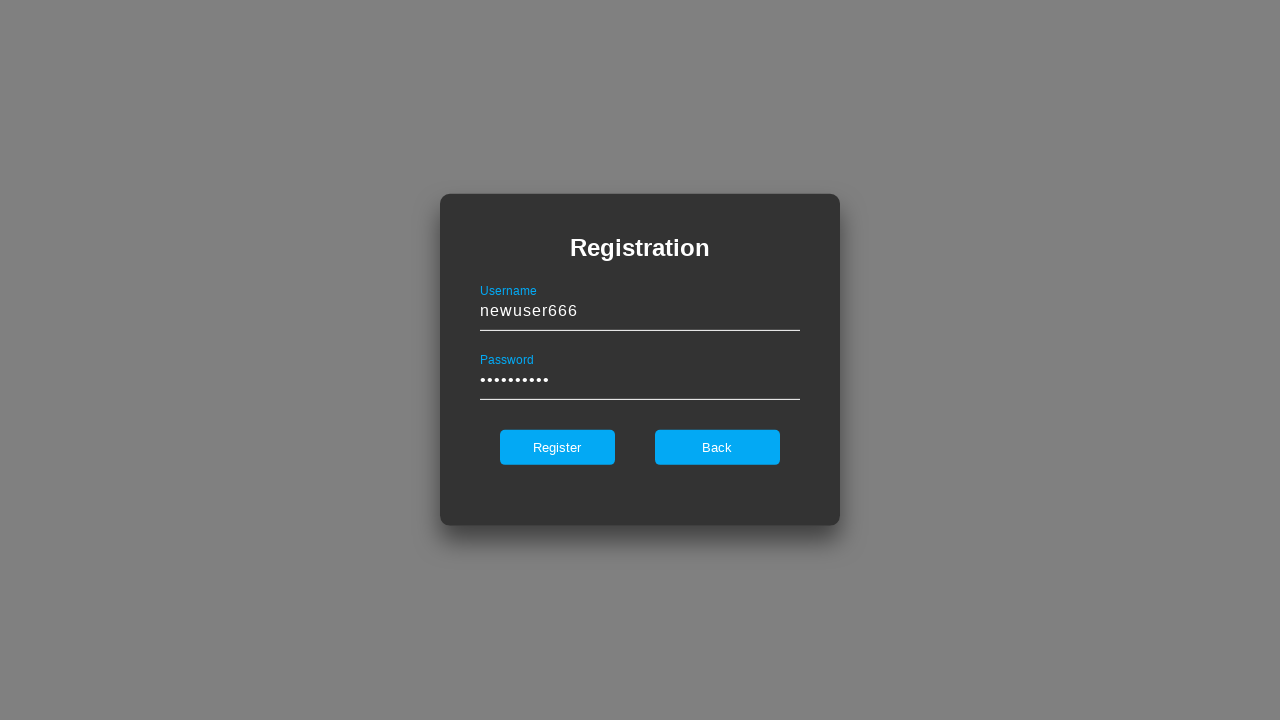

Clicked register button to submit form with invalid credentials at (557, 447) on #register
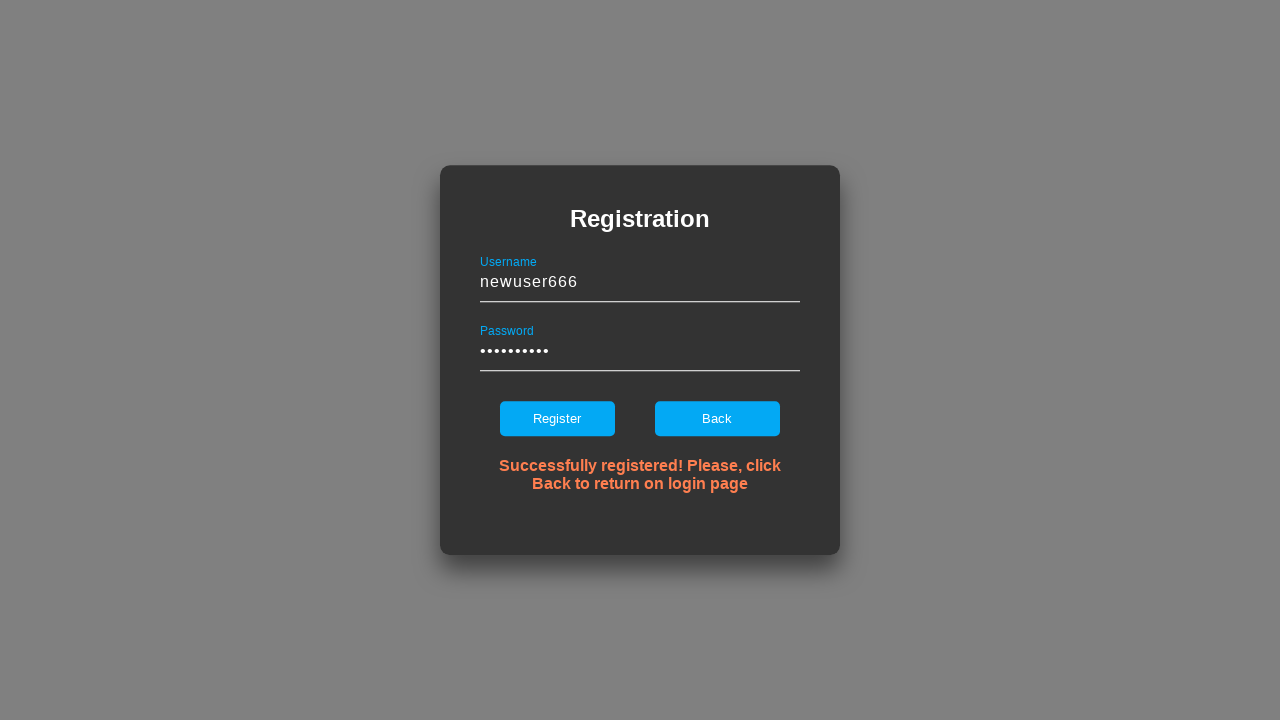

Error message element loaded after invalid registration attempt
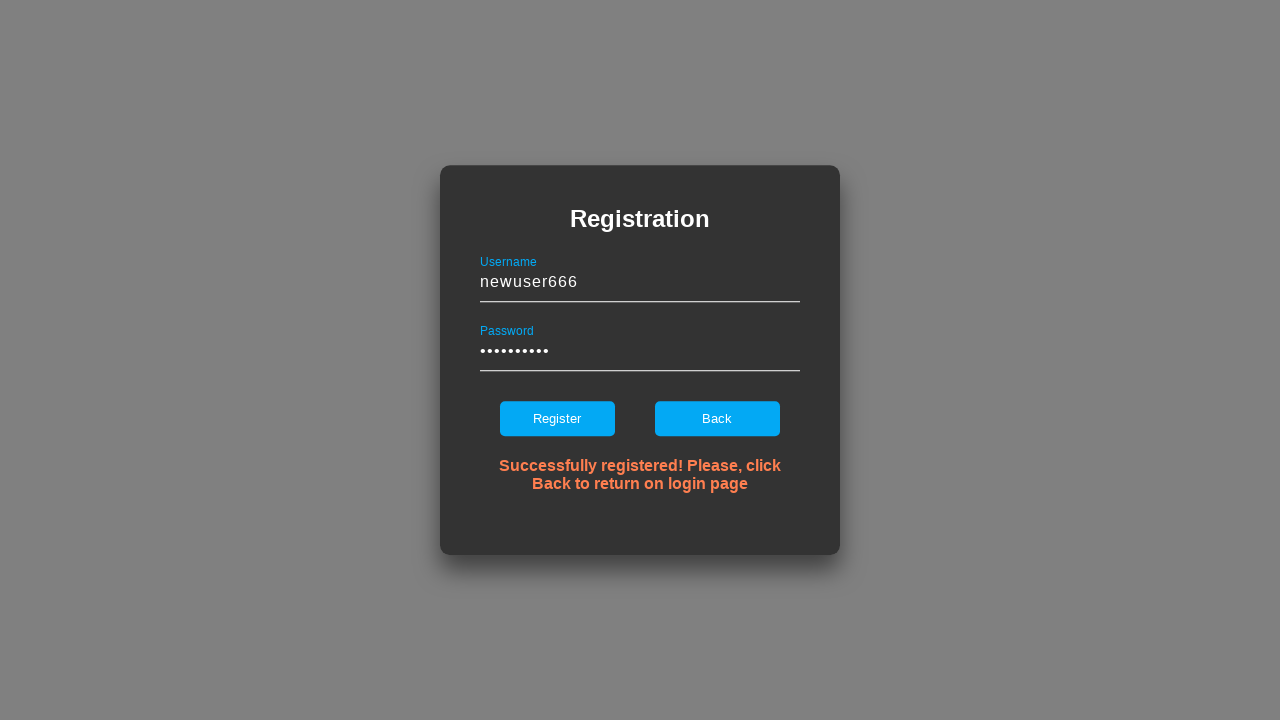

Navigated to demo login form page for invalid registration scenario
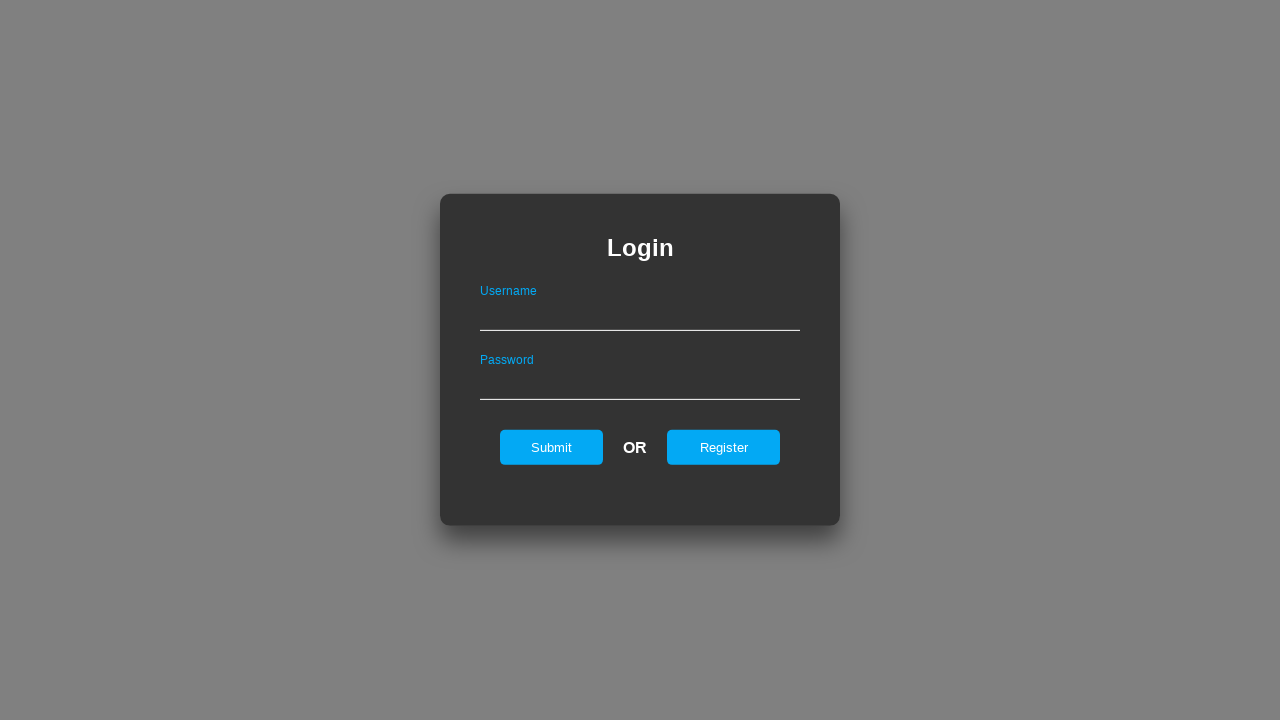

Clicked register button to open registration form at (724, 447) on #registerOnLogin
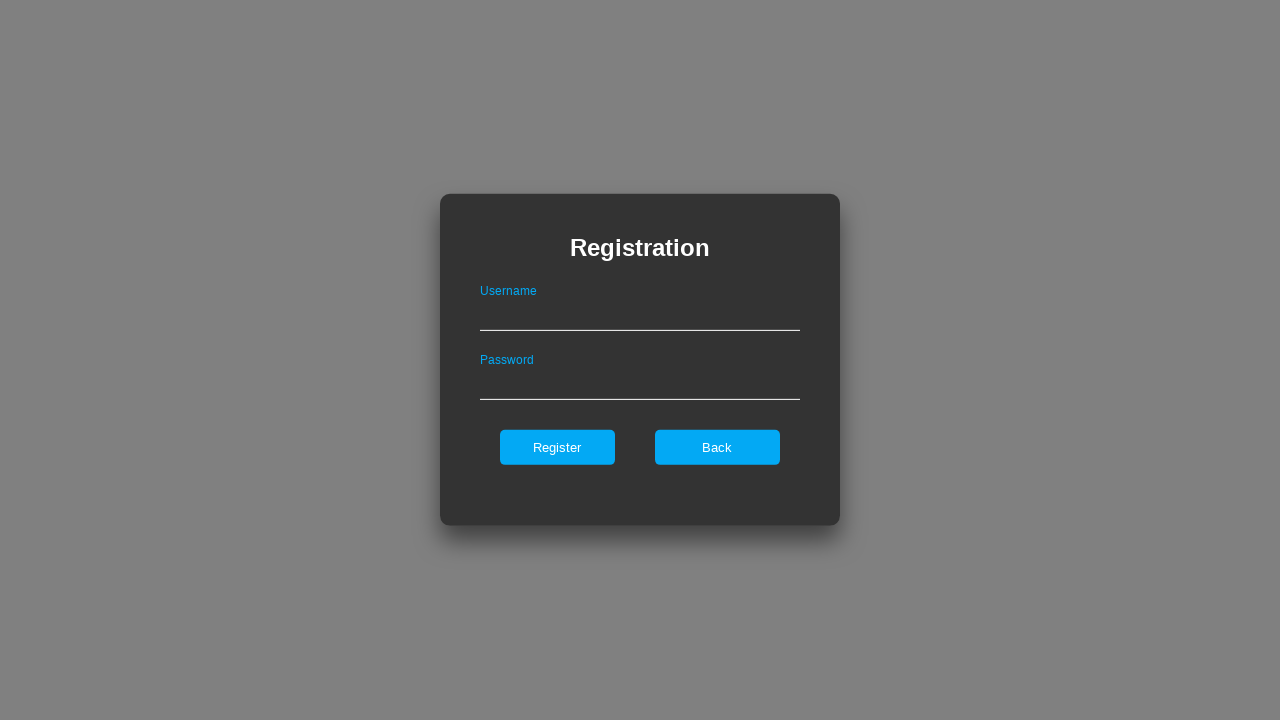

Filled username field with 'Katerina99' (invalid scenario) on #userNameOnRegister
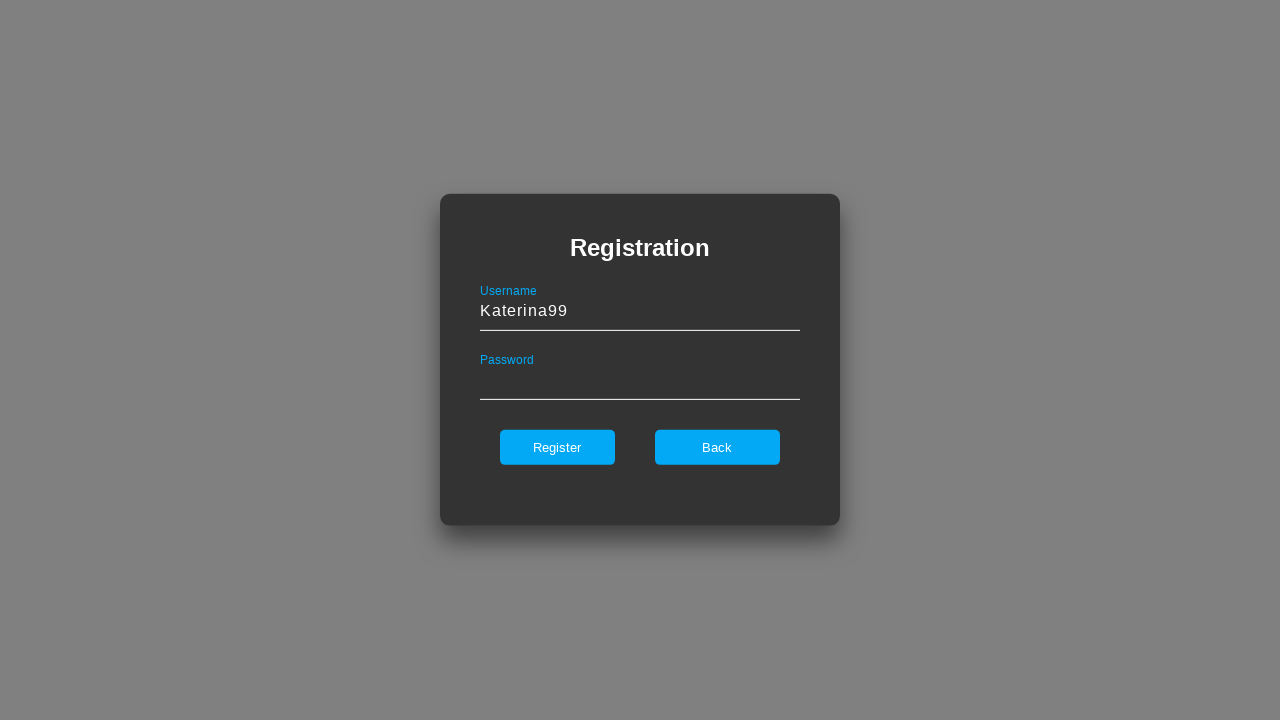

Filled password field with 'FDFSDASF43' (invalid scenario) on #passwordOnRegister
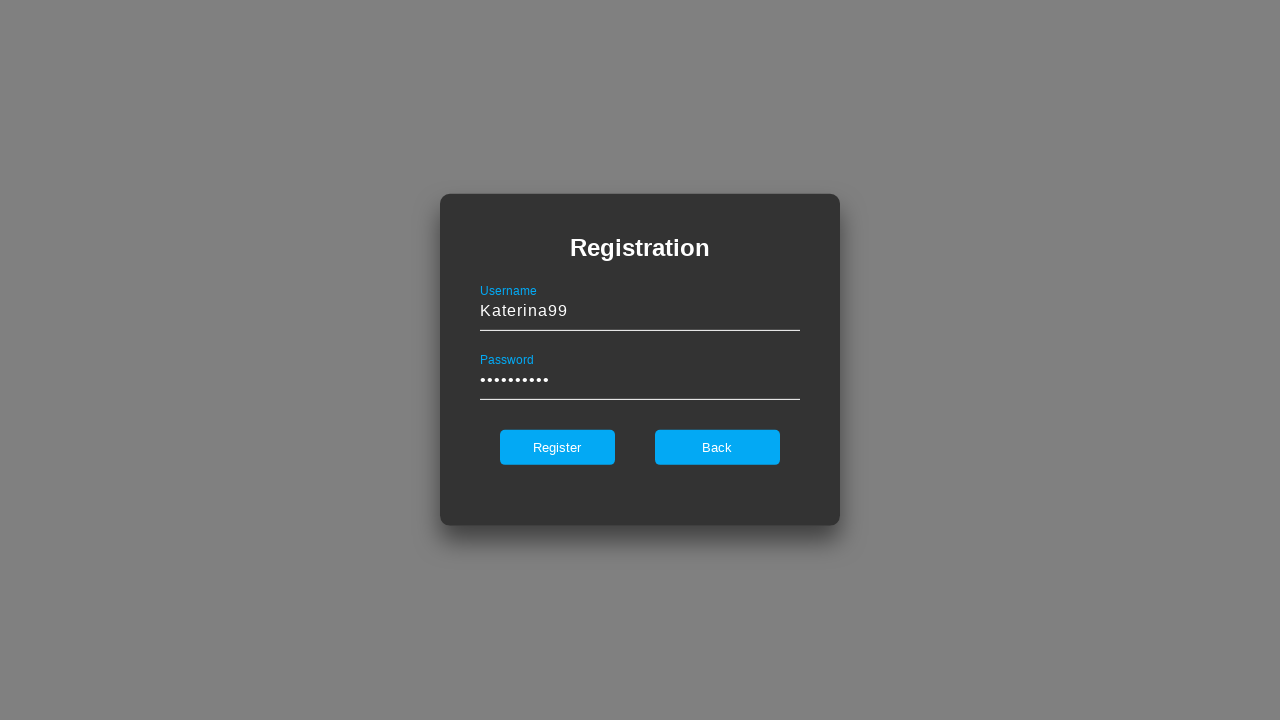

Clicked register button to submit form with invalid credentials at (557, 447) on #register
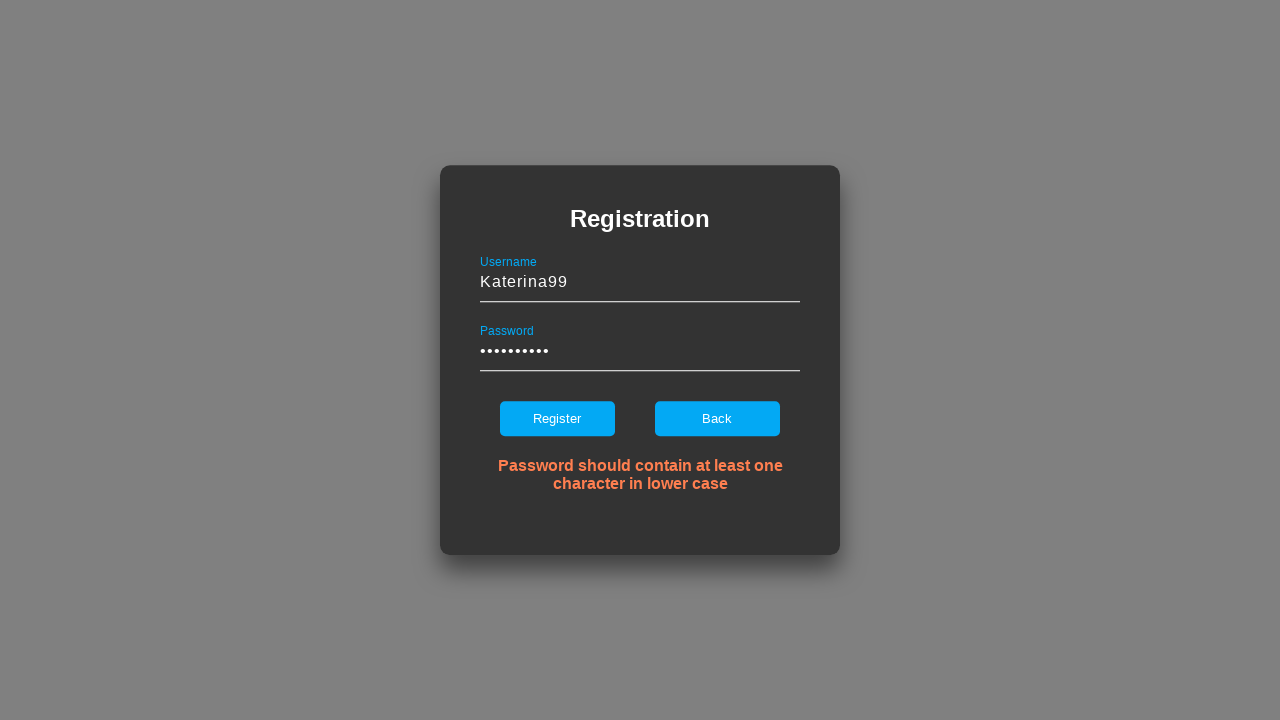

Error message element loaded after invalid registration attempt
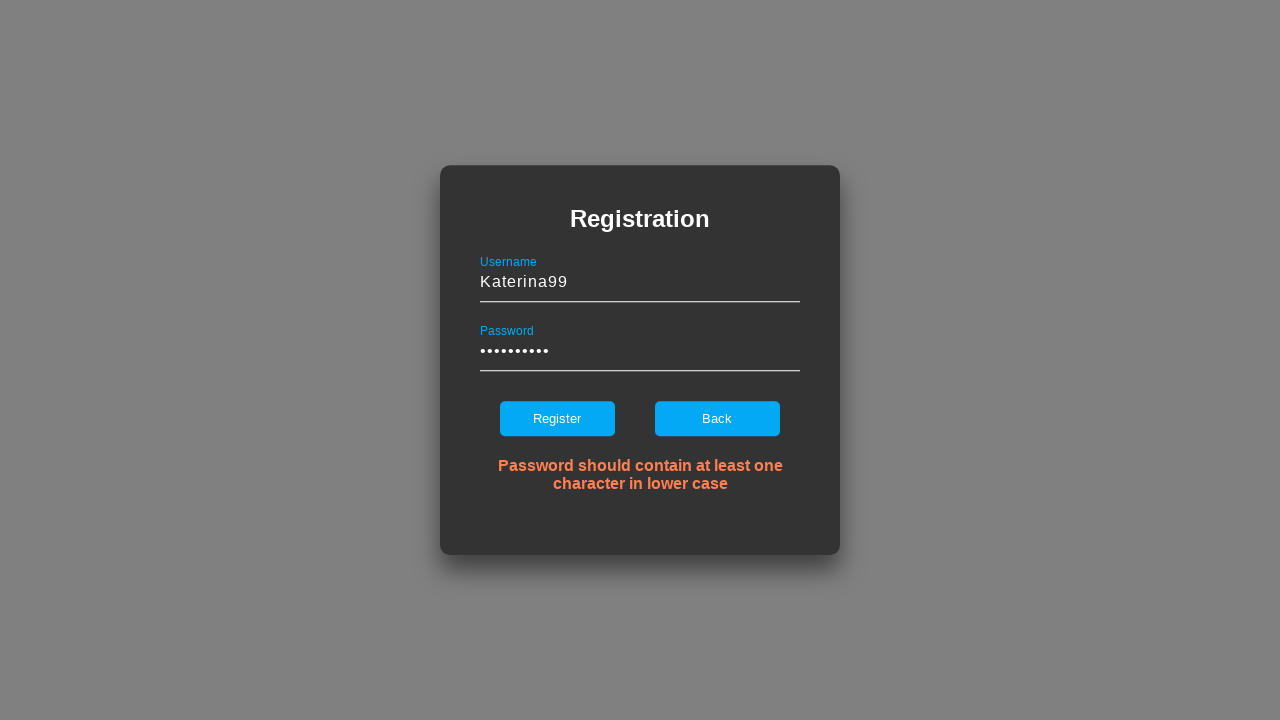

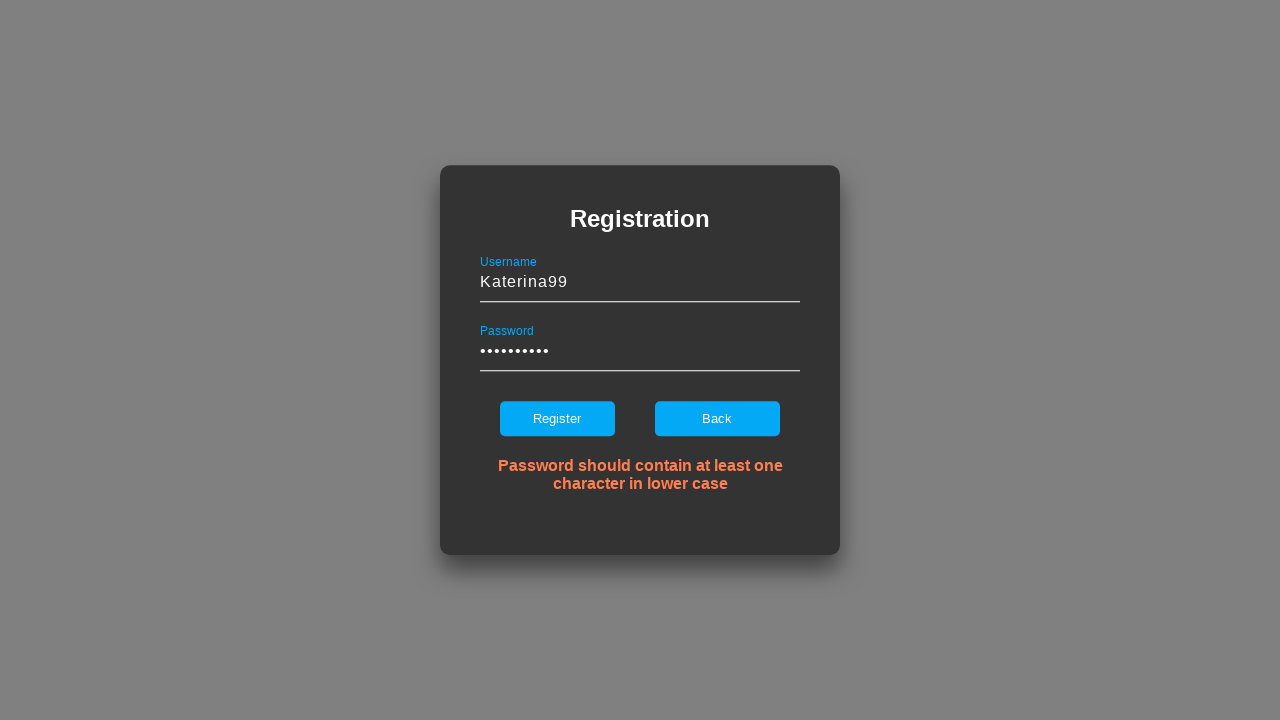